Tests calendar date picker functionality by opening the datepicker, navigating to a specific month/year (May 2024), and selecting a specific day (3rd)

Starting URL: https://testautomationpractice.blogspot.com/

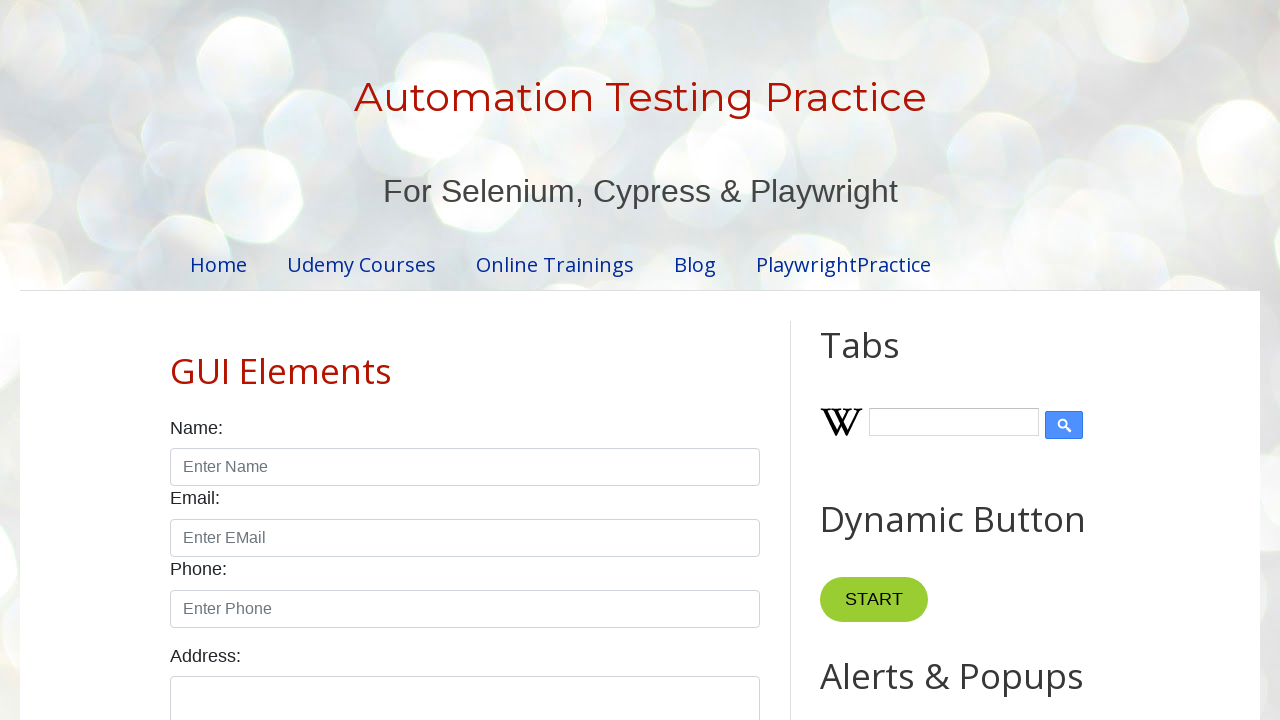

Clicked datepicker input to open calendar at (515, 360) on #datepicker
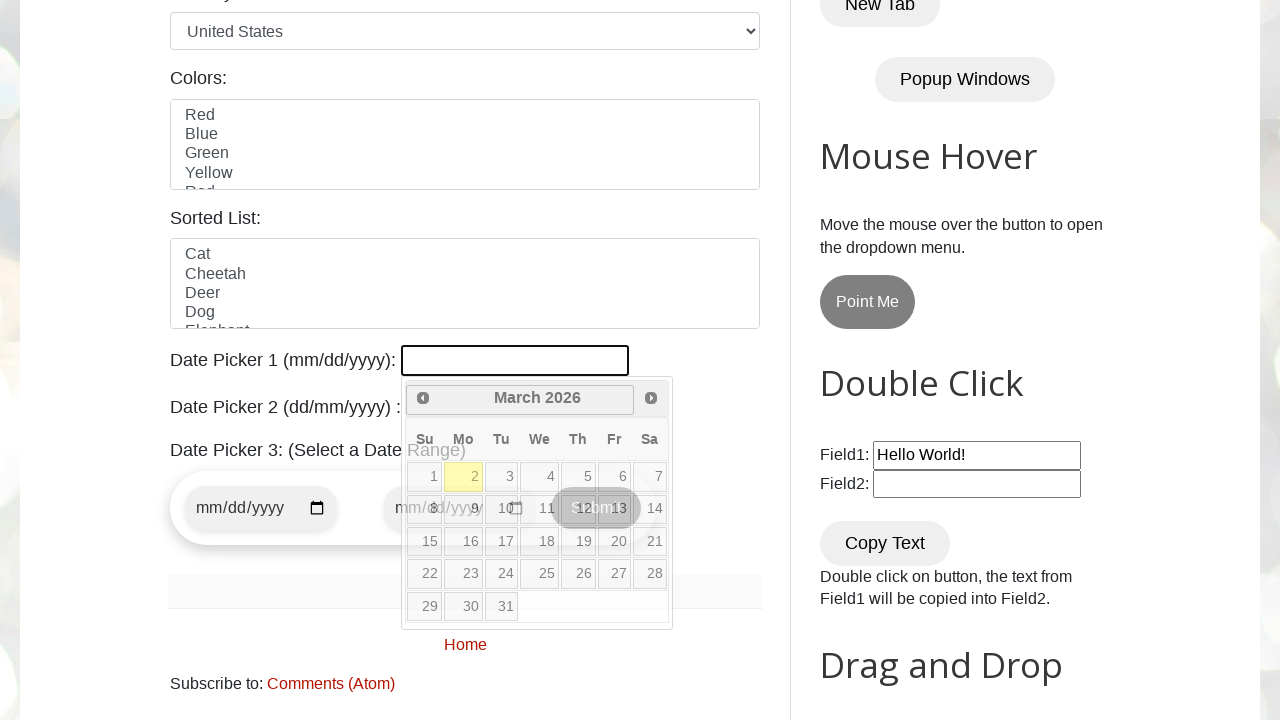

Calendar datepicker became visible
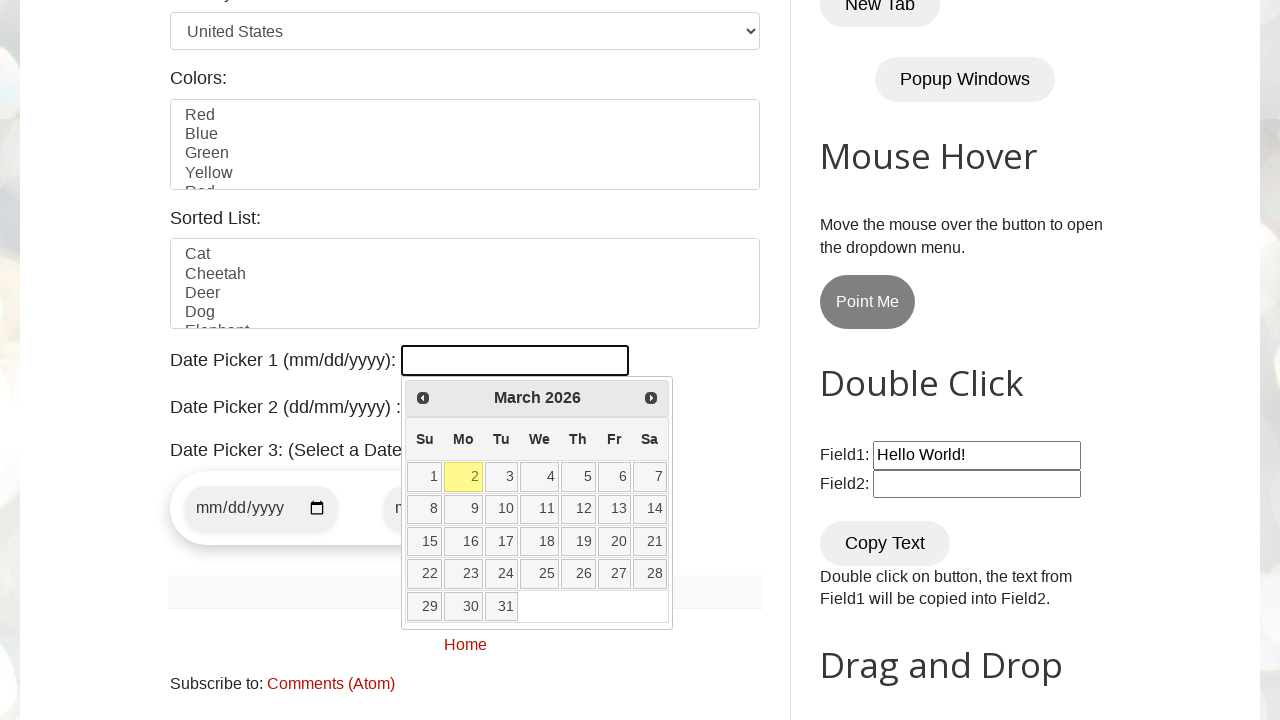

Clicked previous month button (currently at March 2026) at (423, 398) on a[data-handler='prev']
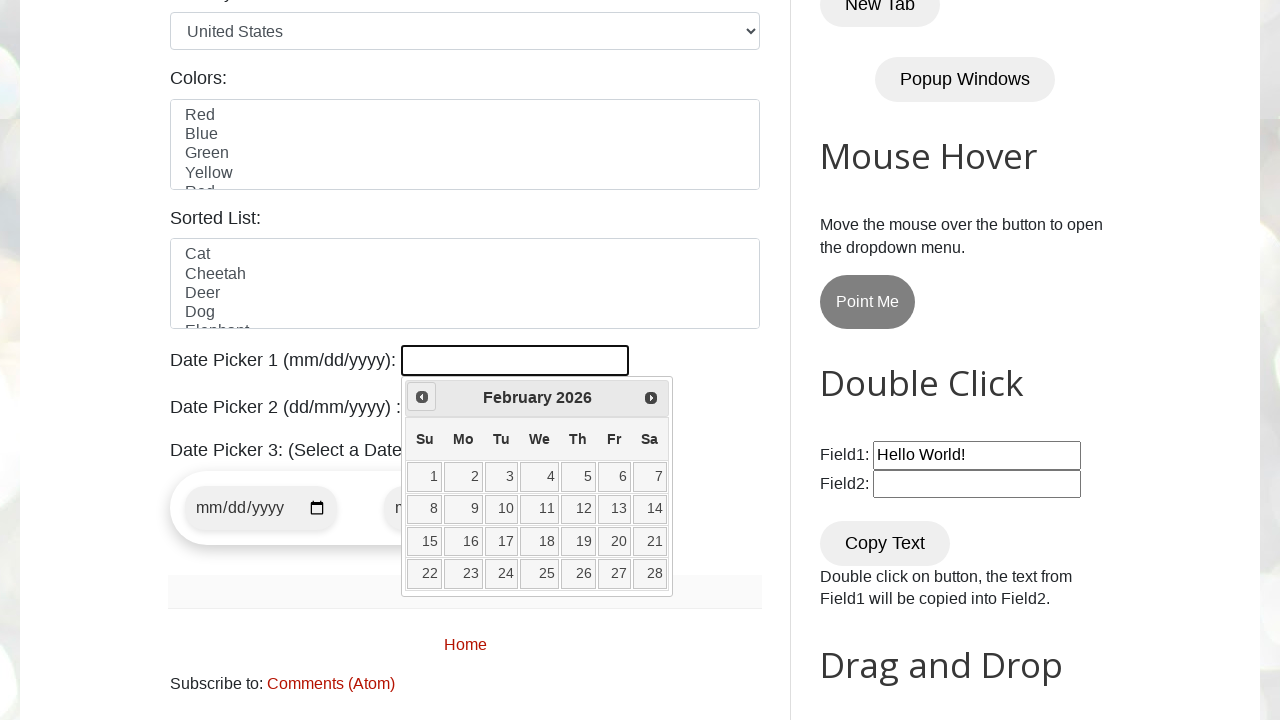

Waited for calendar to update
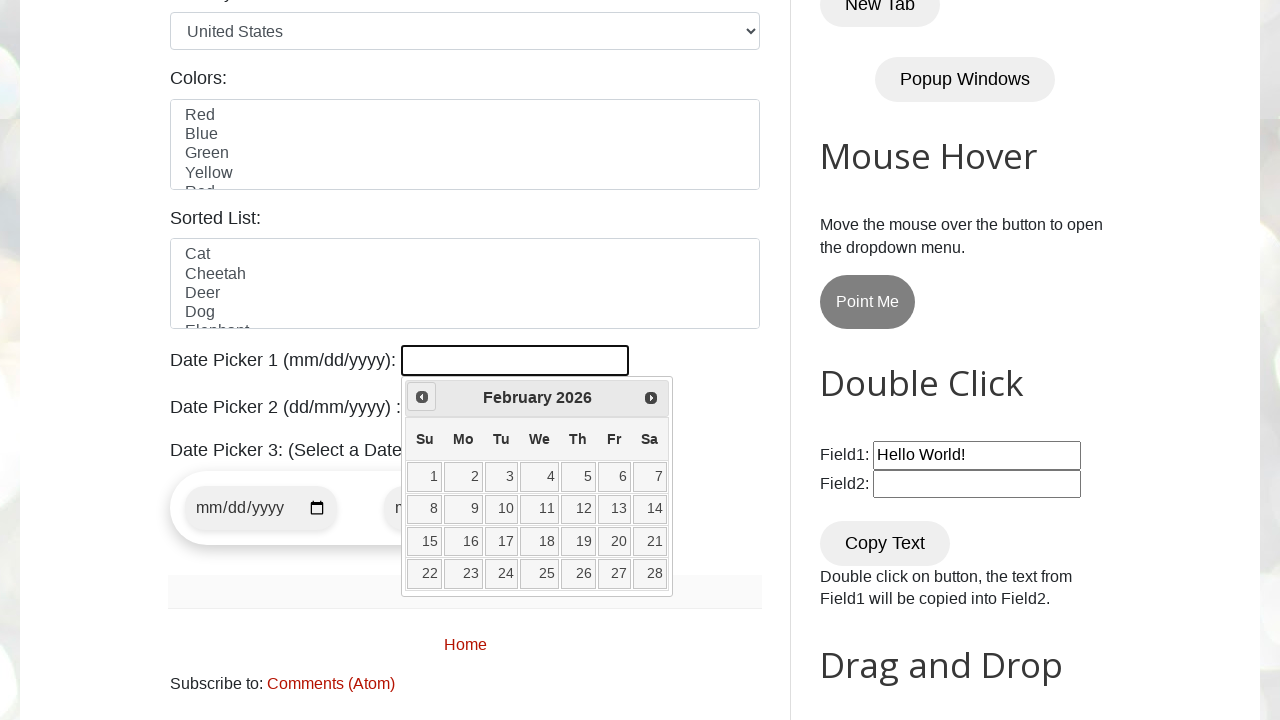

Clicked previous month button (currently at February 2026) at (422, 397) on a[data-handler='prev']
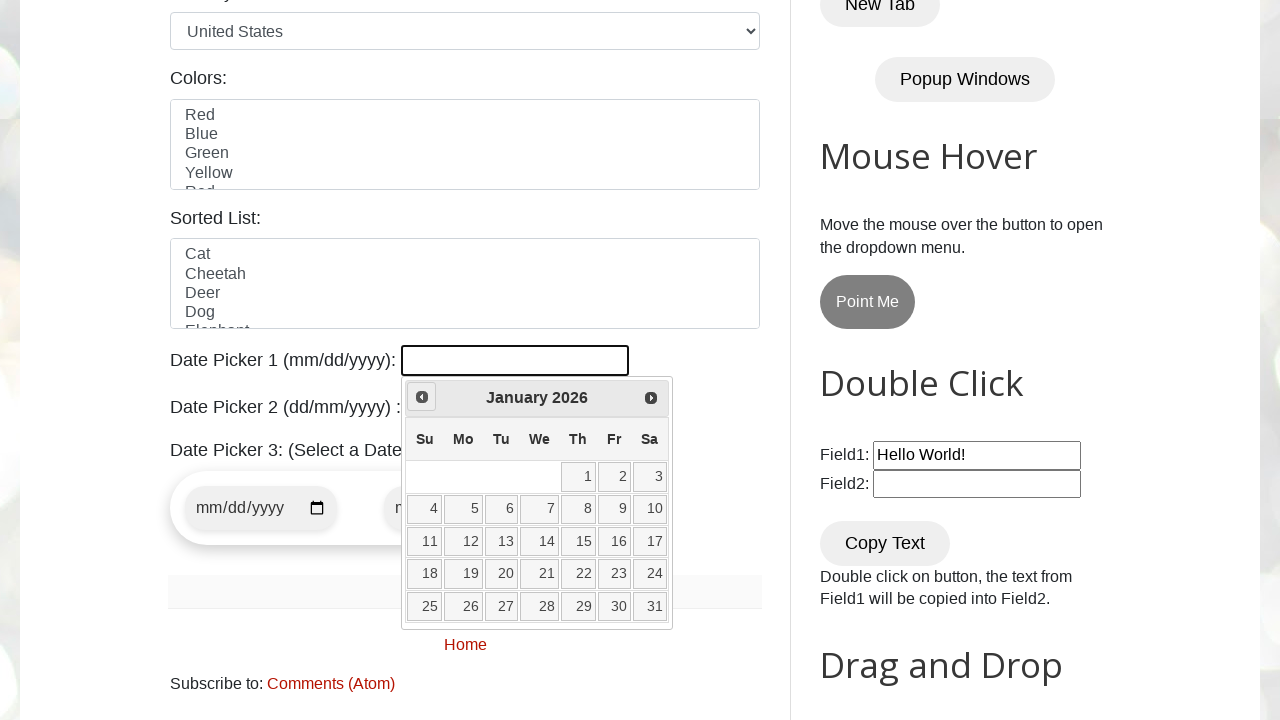

Waited for calendar to update
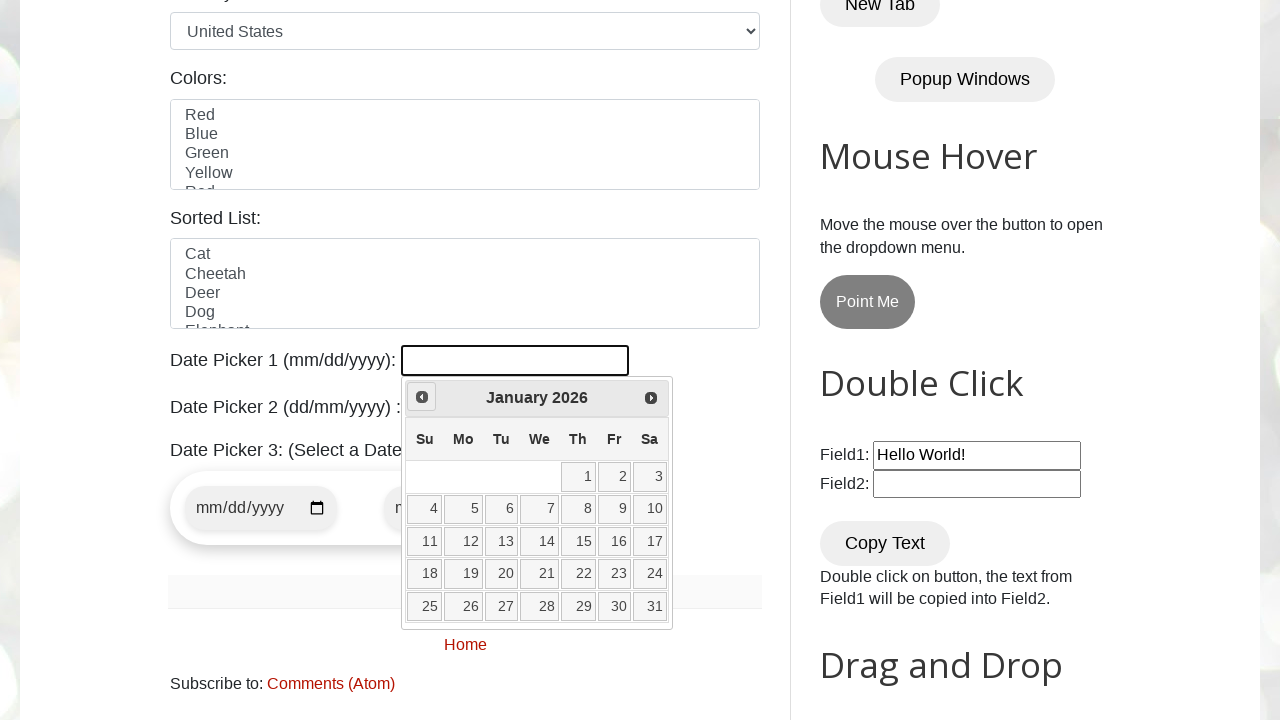

Clicked previous month button (currently at January 2026) at (422, 397) on a[data-handler='prev']
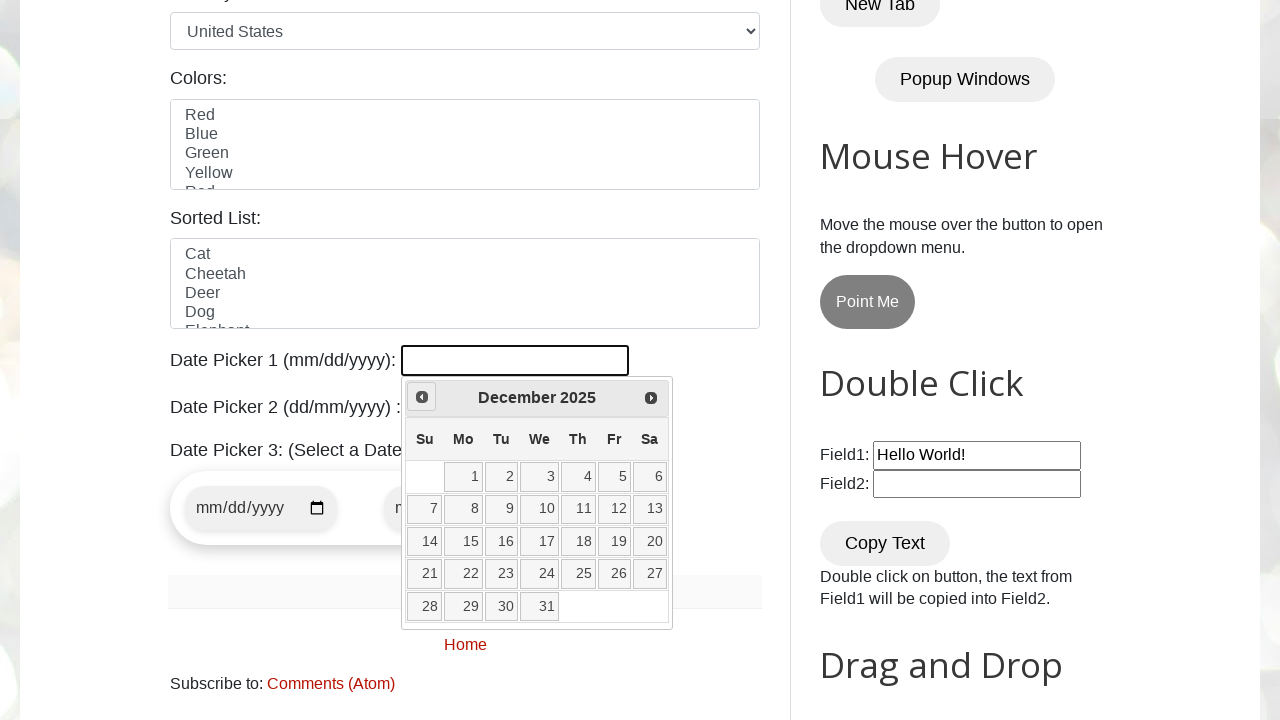

Waited for calendar to update
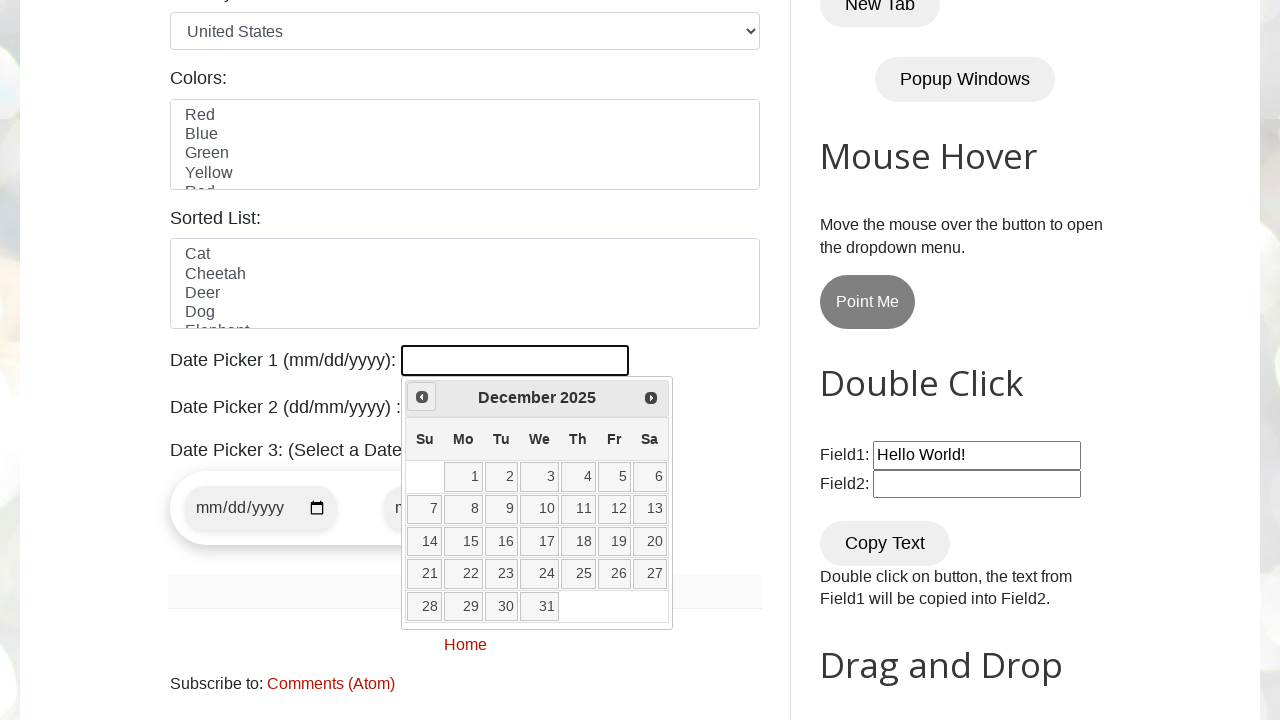

Clicked previous month button (currently at December 2025) at (422, 397) on a[data-handler='prev']
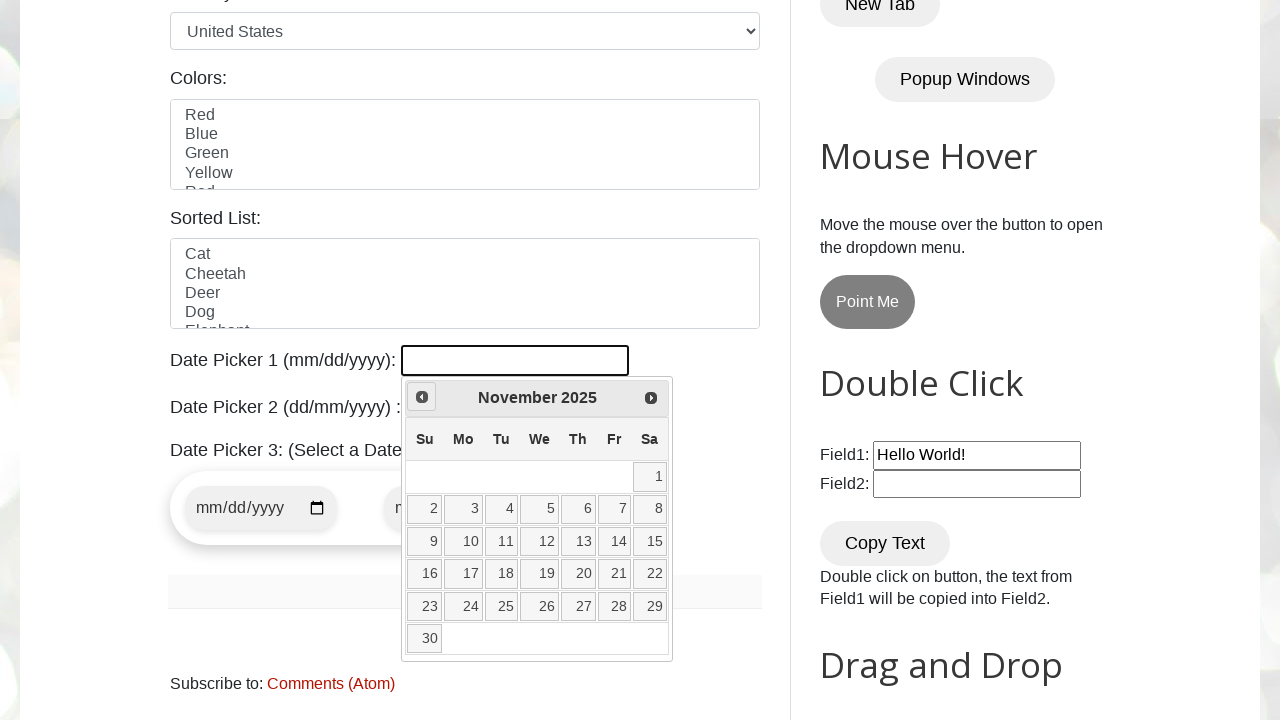

Waited for calendar to update
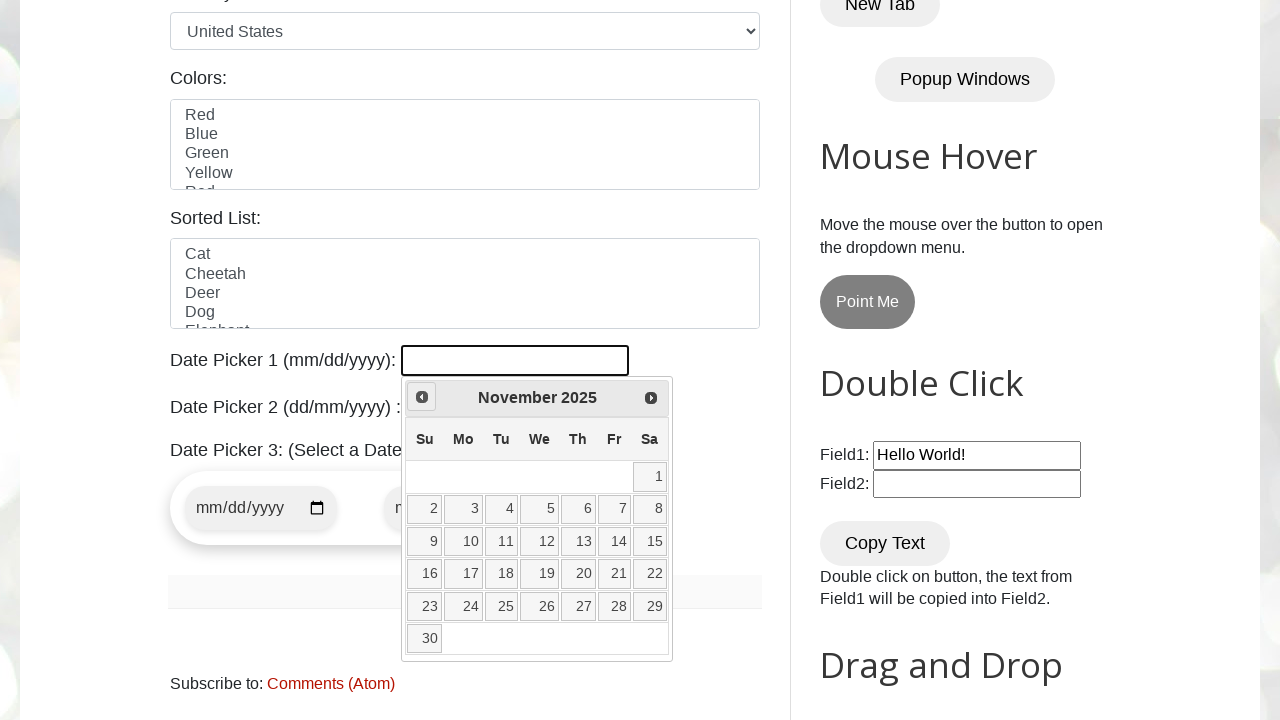

Clicked previous month button (currently at November 2025) at (422, 397) on a[data-handler='prev']
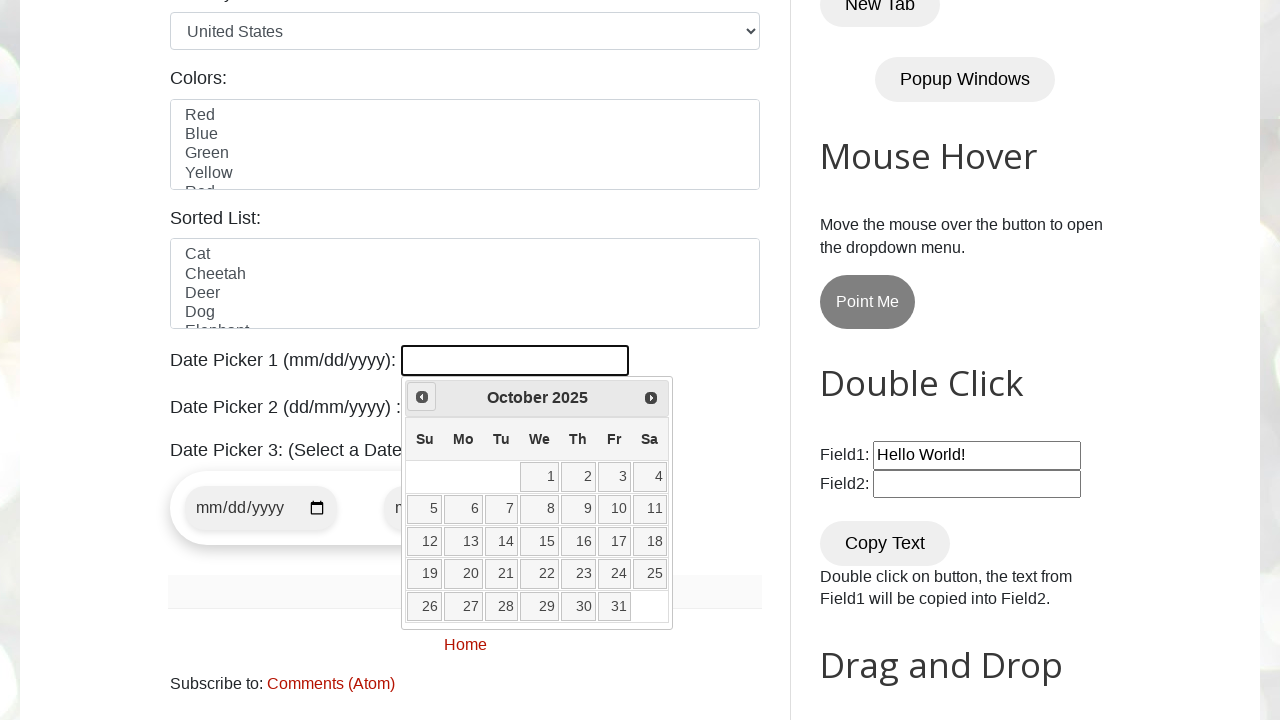

Waited for calendar to update
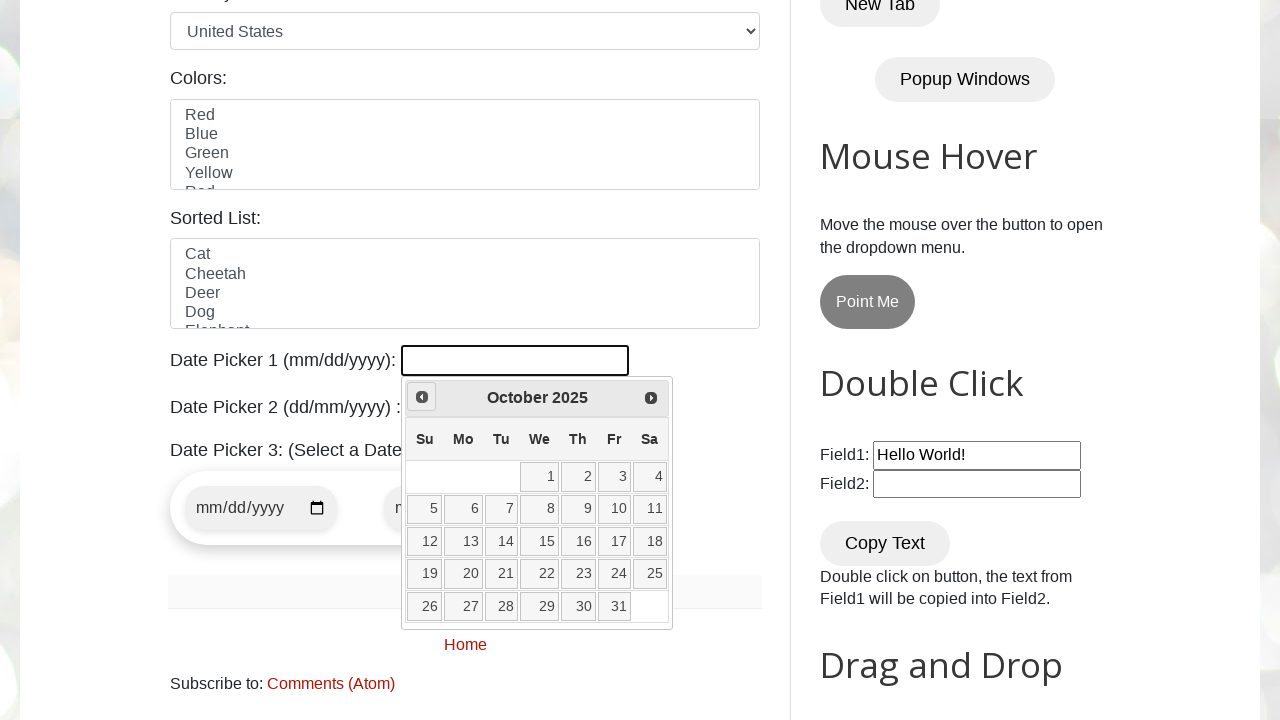

Clicked previous month button (currently at October 2025) at (422, 397) on a[data-handler='prev']
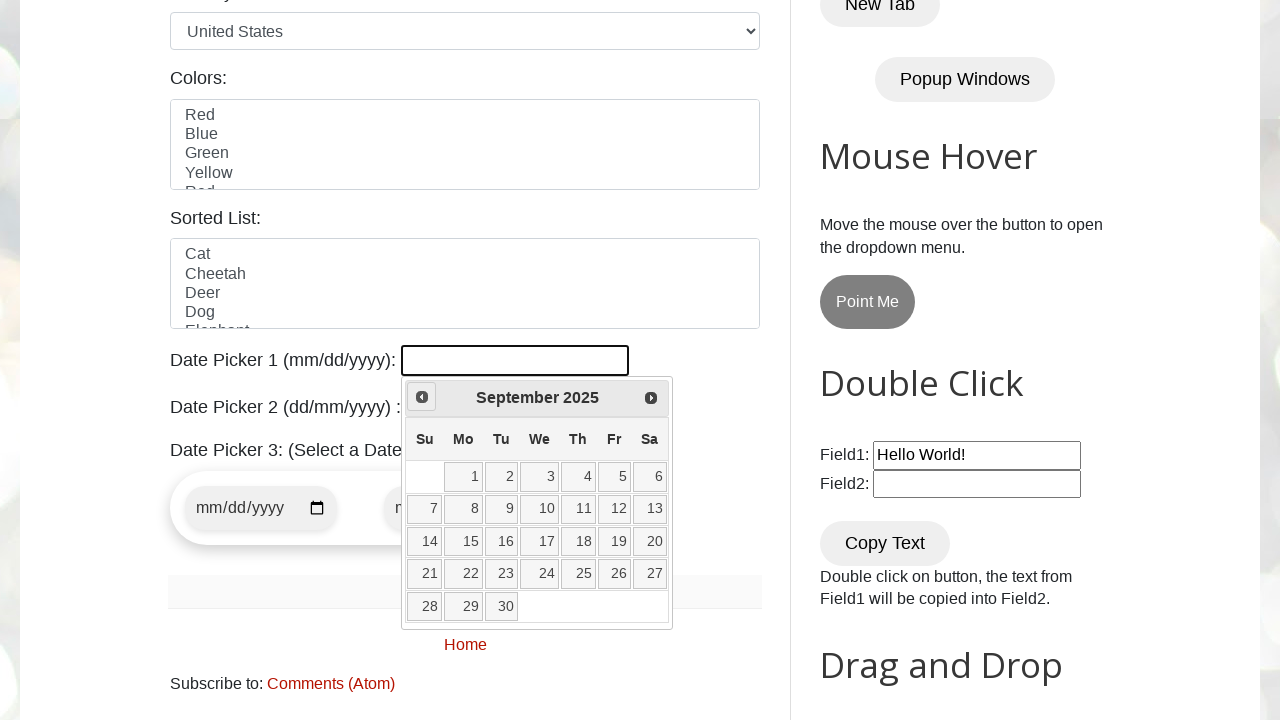

Waited for calendar to update
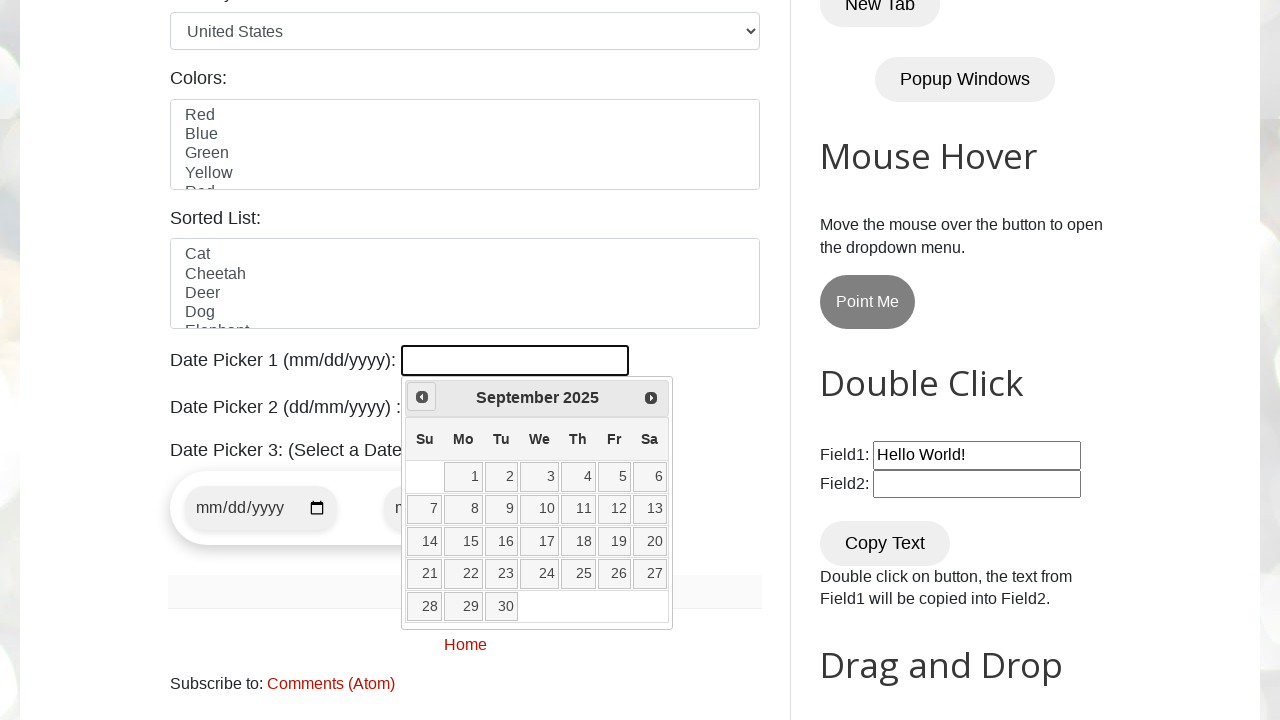

Clicked previous month button (currently at September 2025) at (422, 397) on a[data-handler='prev']
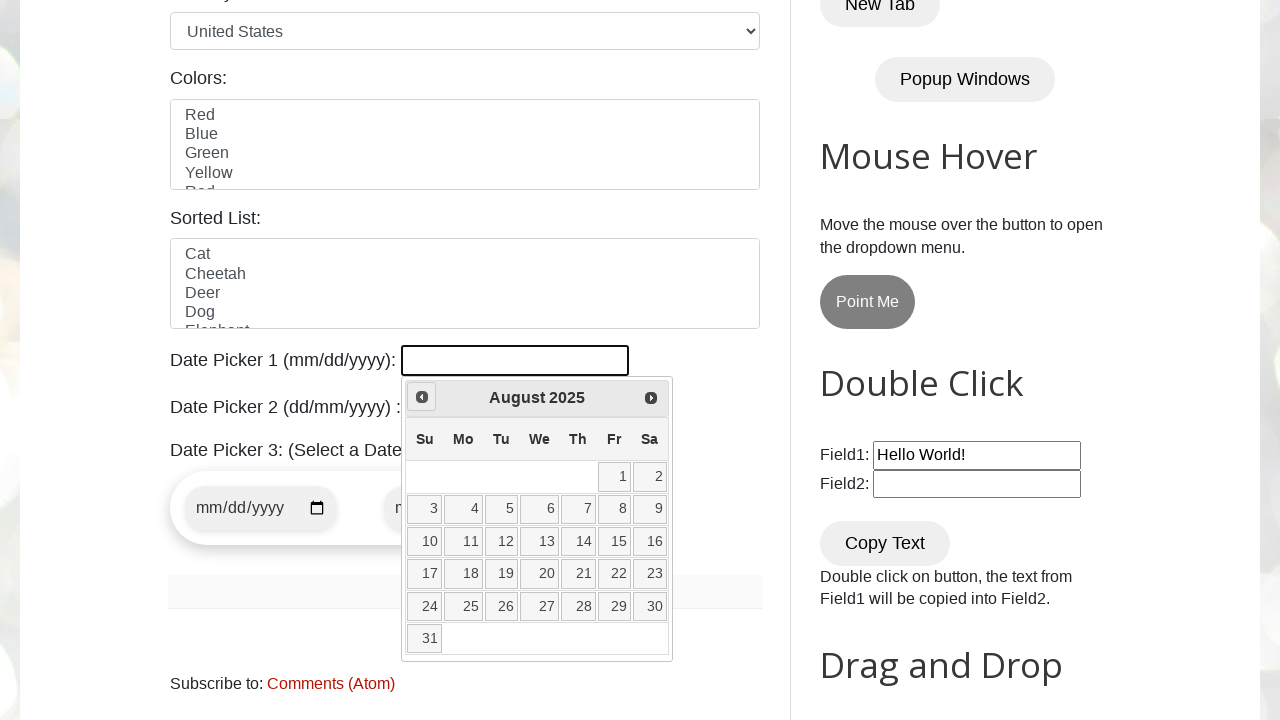

Waited for calendar to update
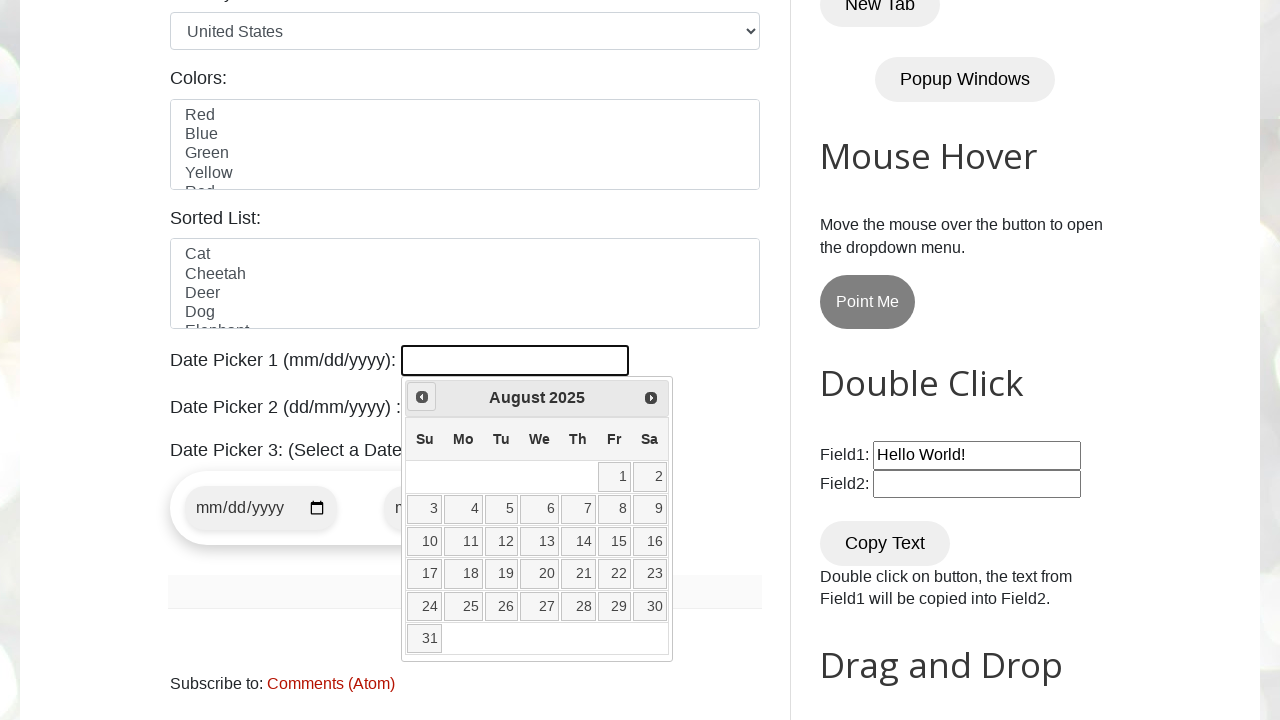

Clicked previous month button (currently at August 2025) at (422, 397) on a[data-handler='prev']
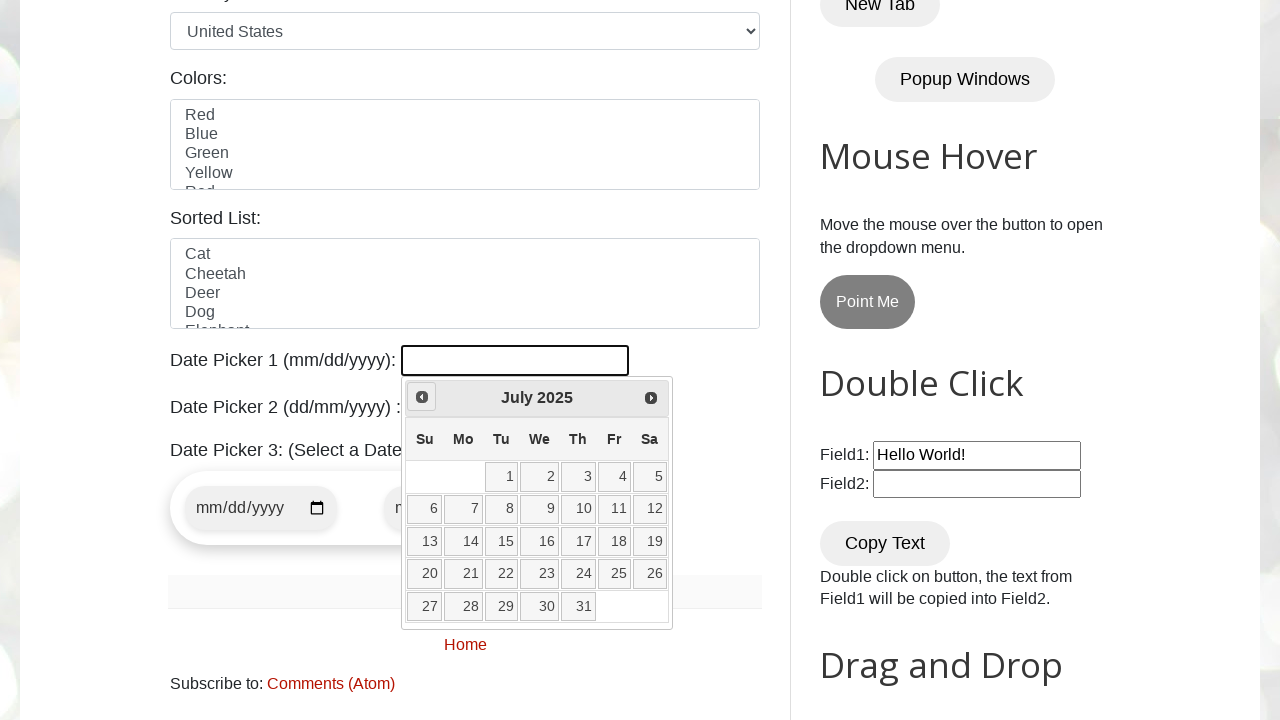

Waited for calendar to update
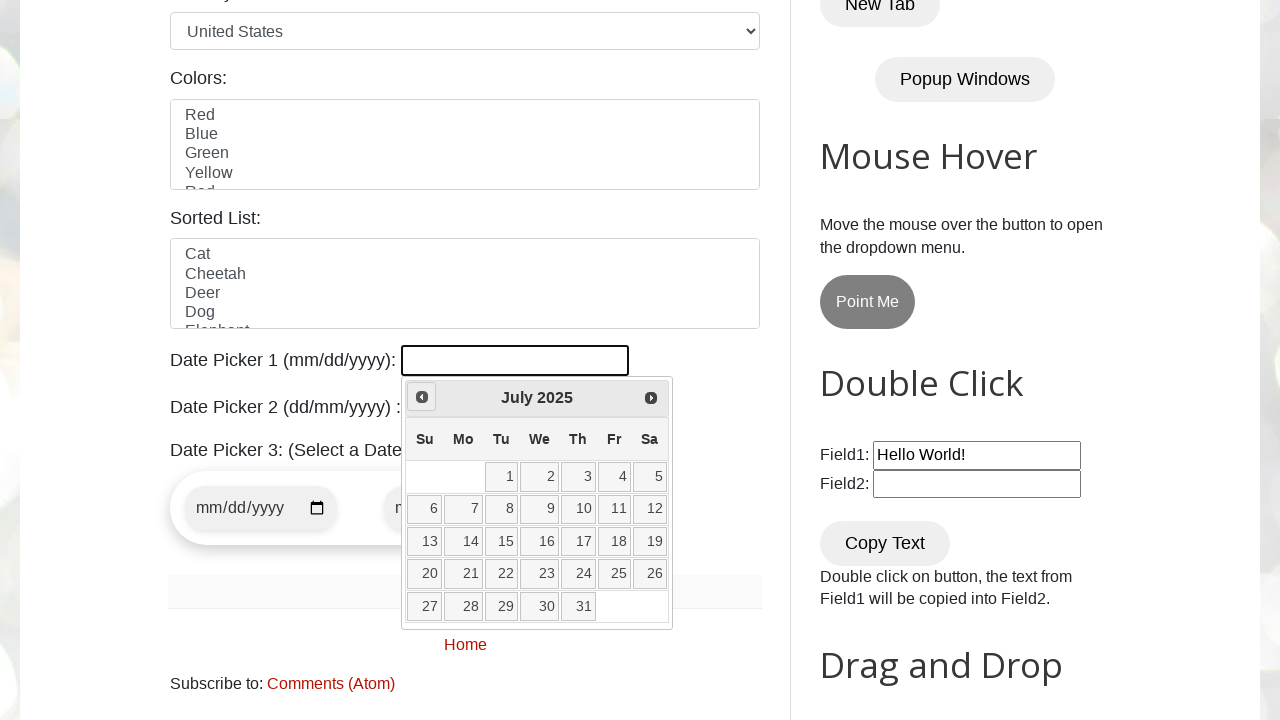

Clicked previous month button (currently at July 2025) at (422, 397) on a[data-handler='prev']
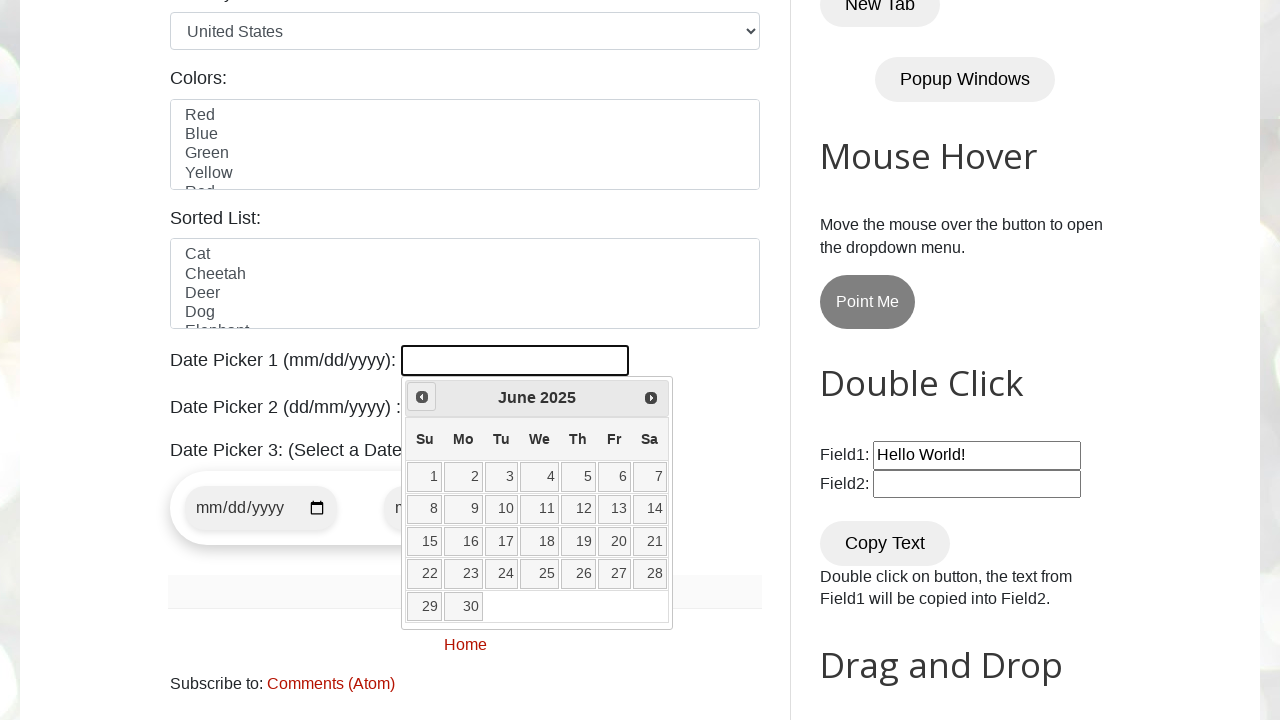

Waited for calendar to update
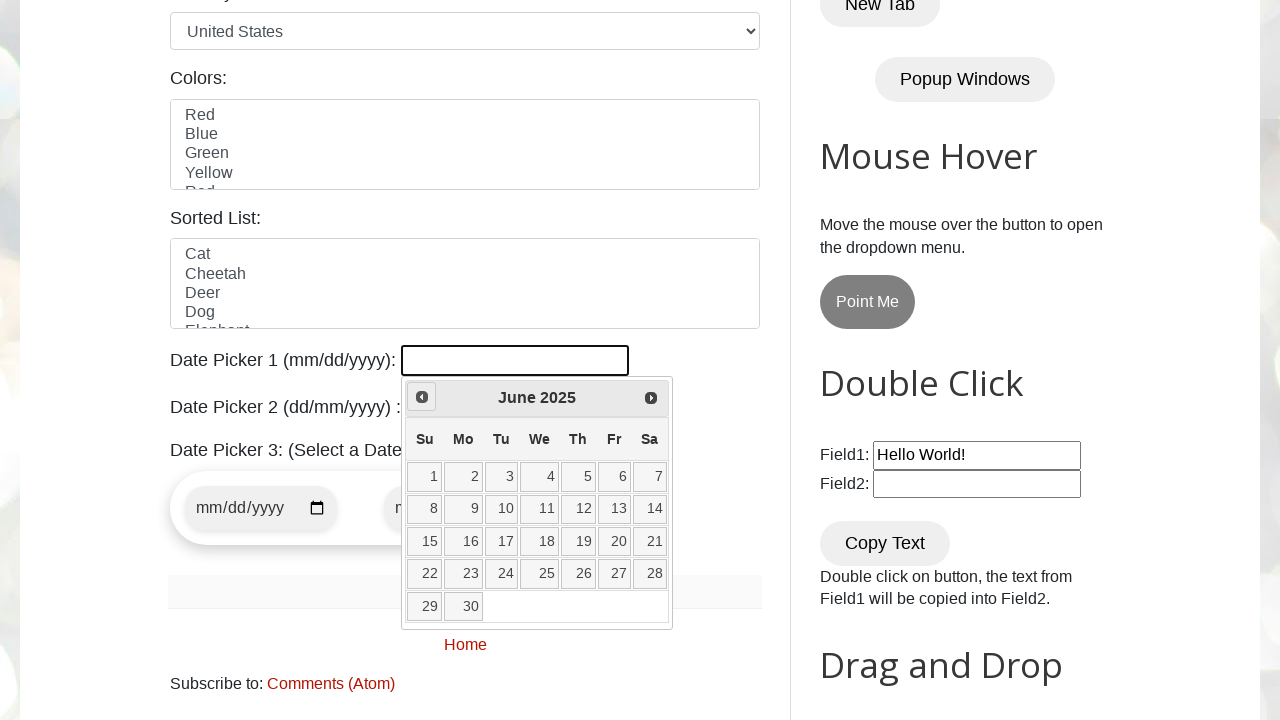

Clicked previous month button (currently at June 2025) at (422, 397) on a[data-handler='prev']
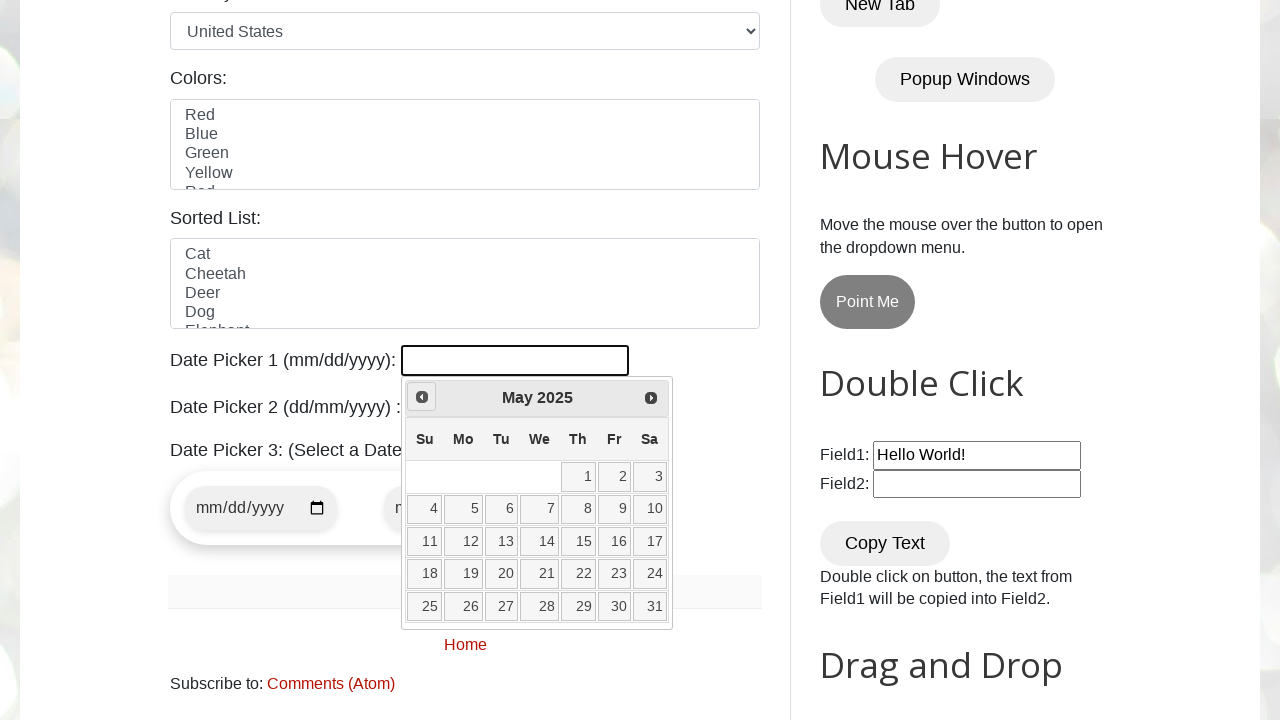

Waited for calendar to update
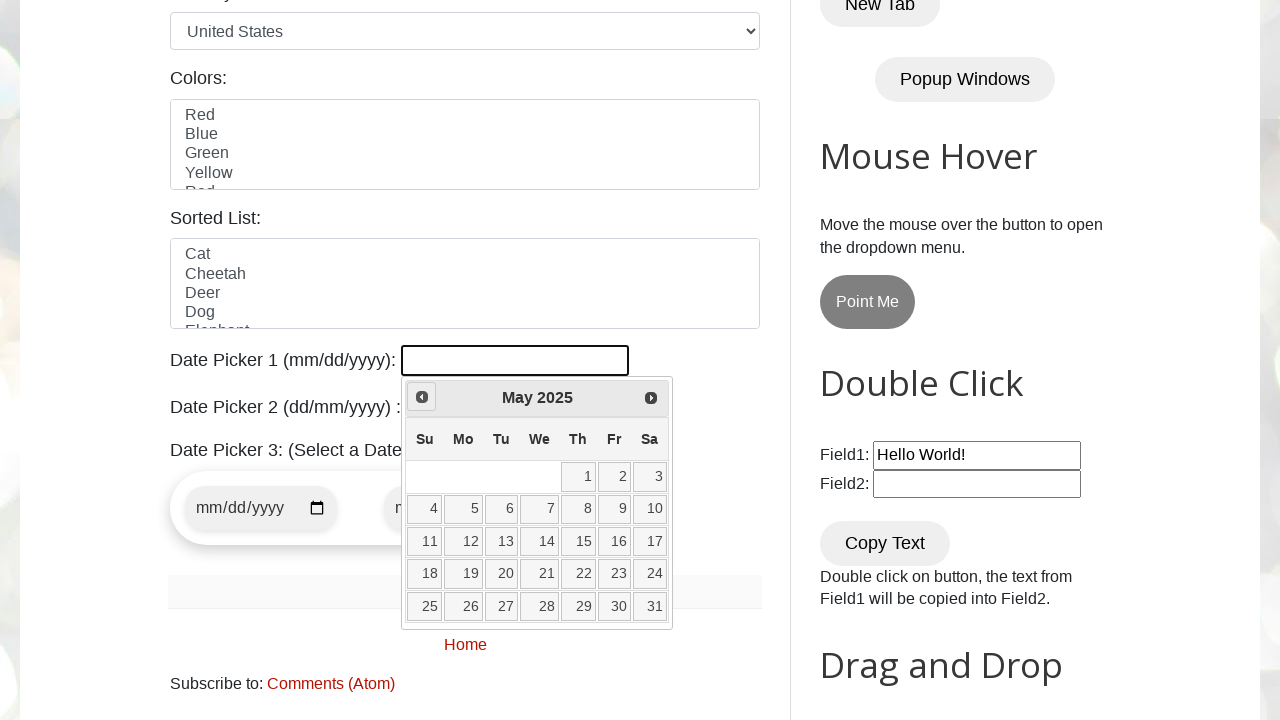

Clicked previous month button (currently at May 2025) at (422, 397) on a[data-handler='prev']
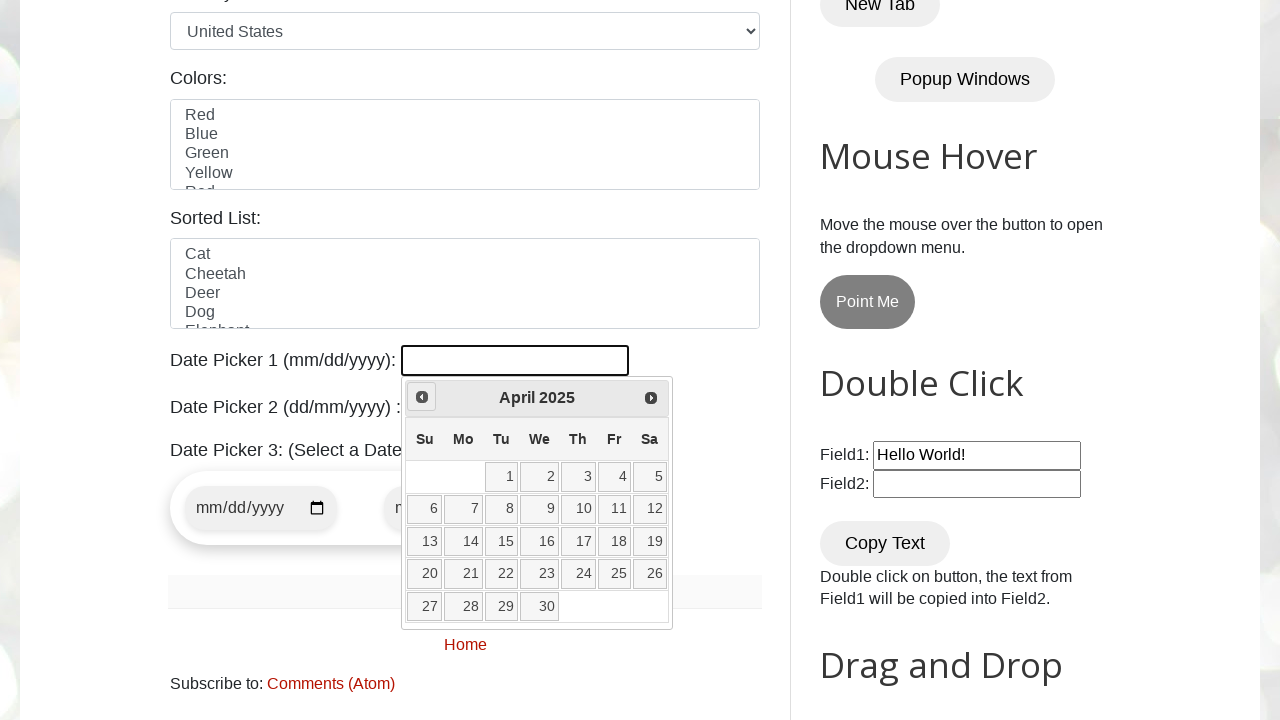

Waited for calendar to update
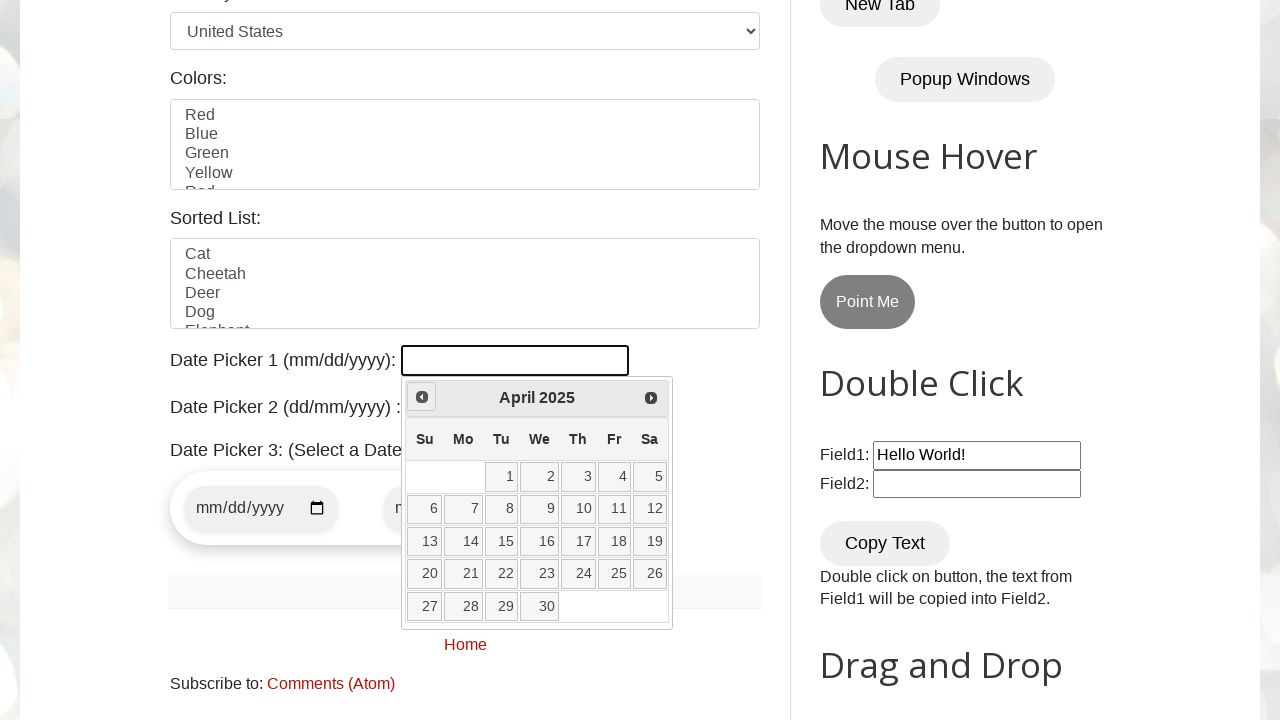

Clicked previous month button (currently at April 2025) at (422, 397) on a[data-handler='prev']
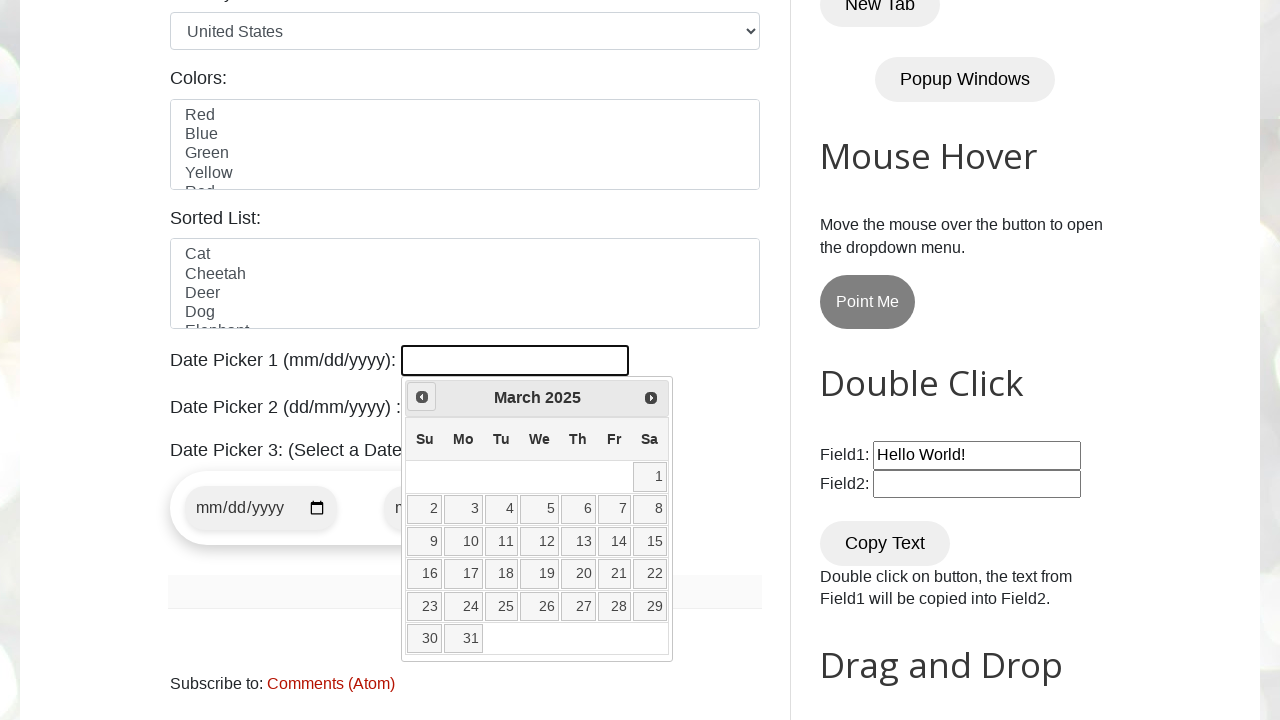

Waited for calendar to update
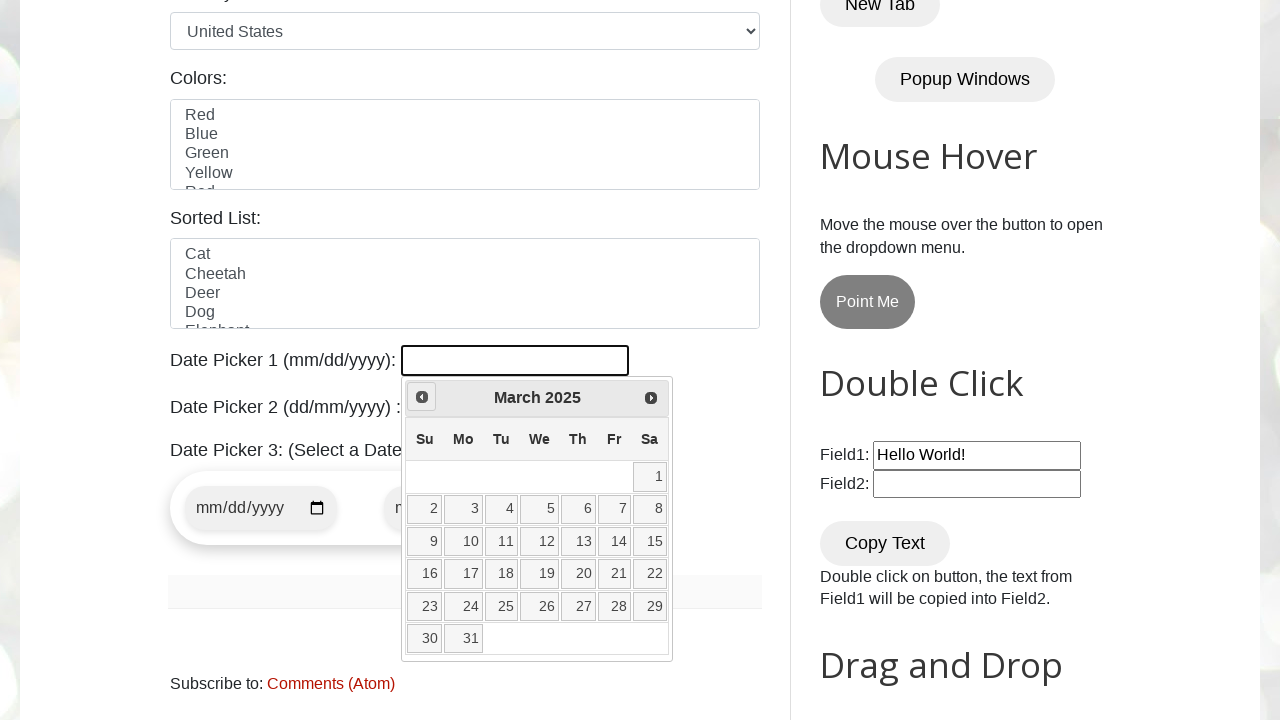

Clicked previous month button (currently at March 2025) at (422, 397) on a[data-handler='prev']
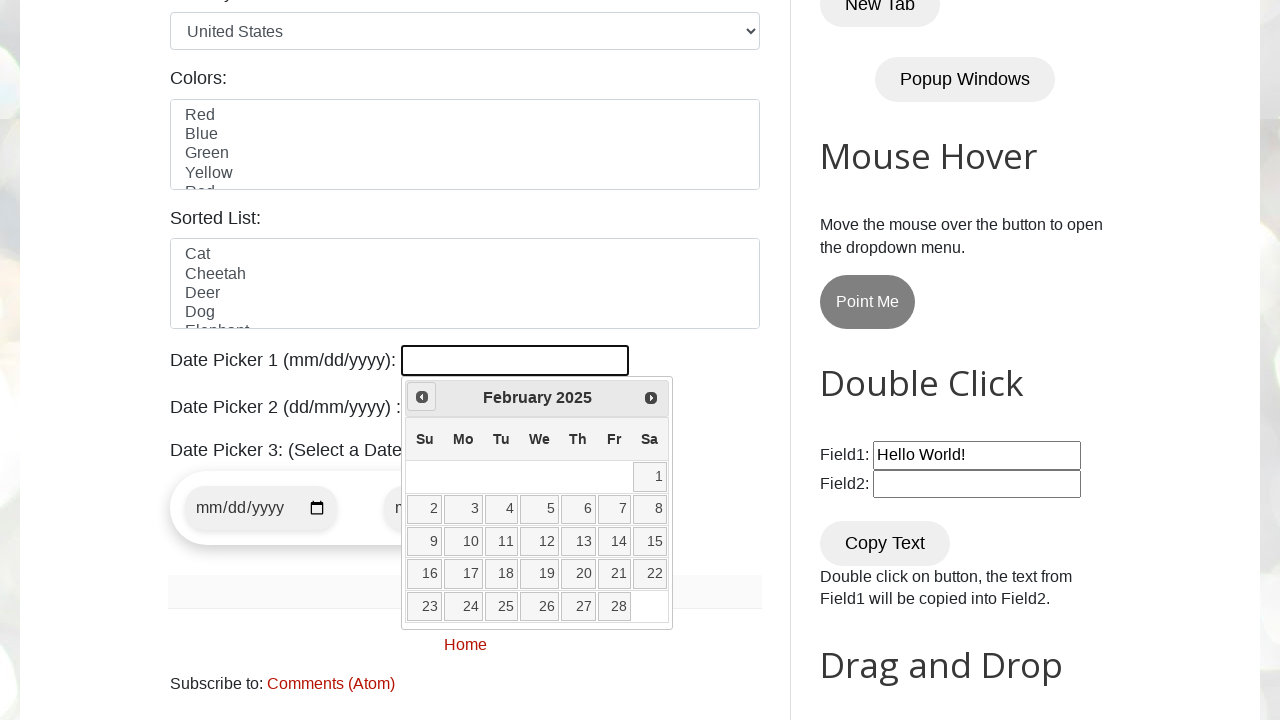

Waited for calendar to update
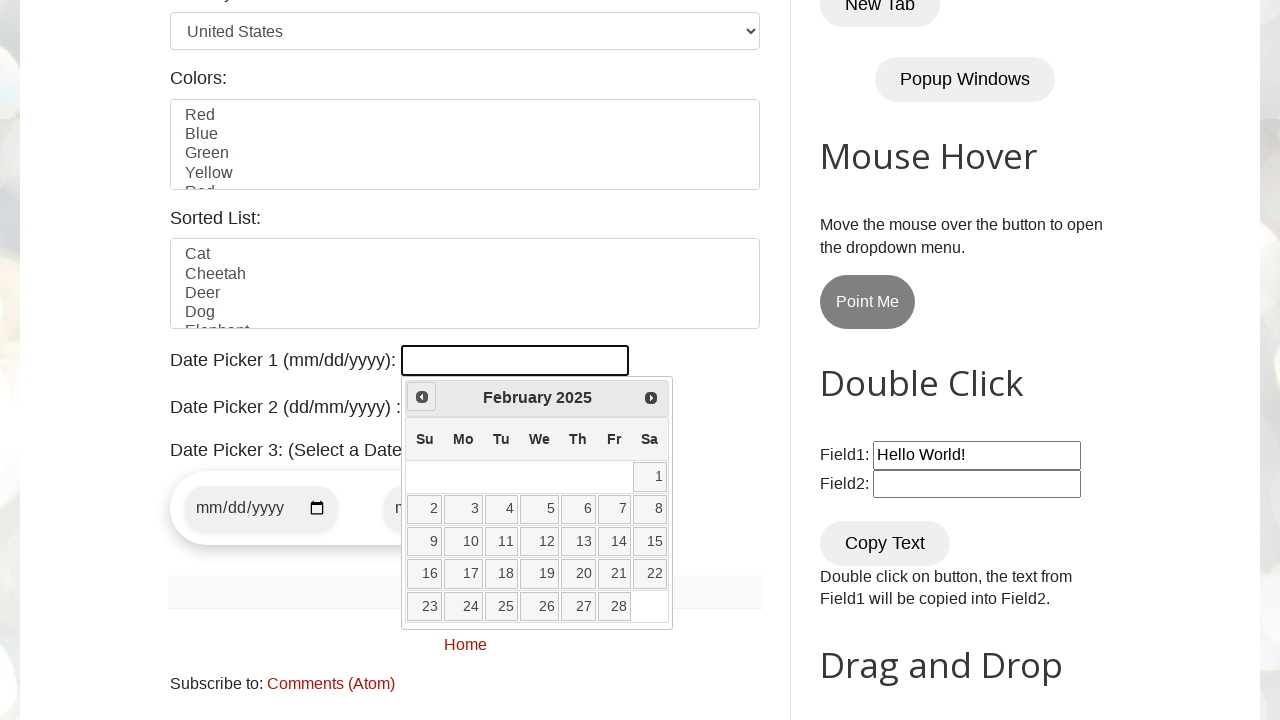

Clicked previous month button (currently at February 2025) at (422, 397) on a[data-handler='prev']
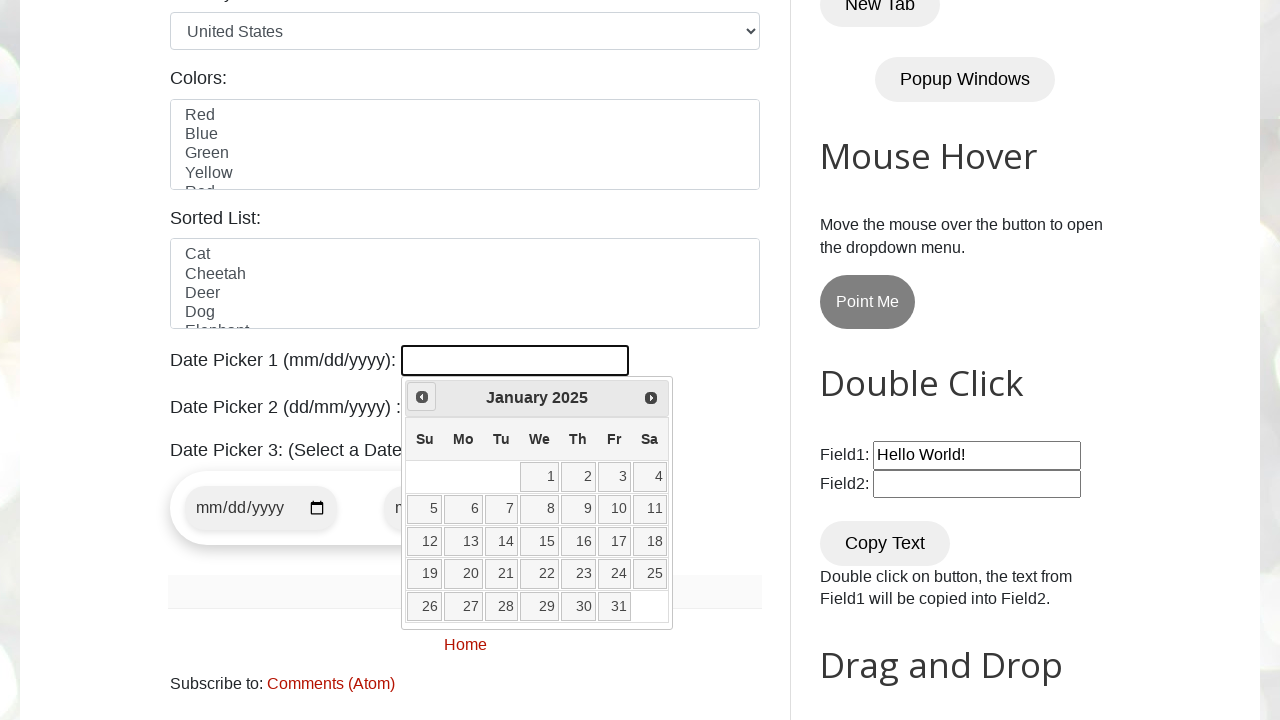

Waited for calendar to update
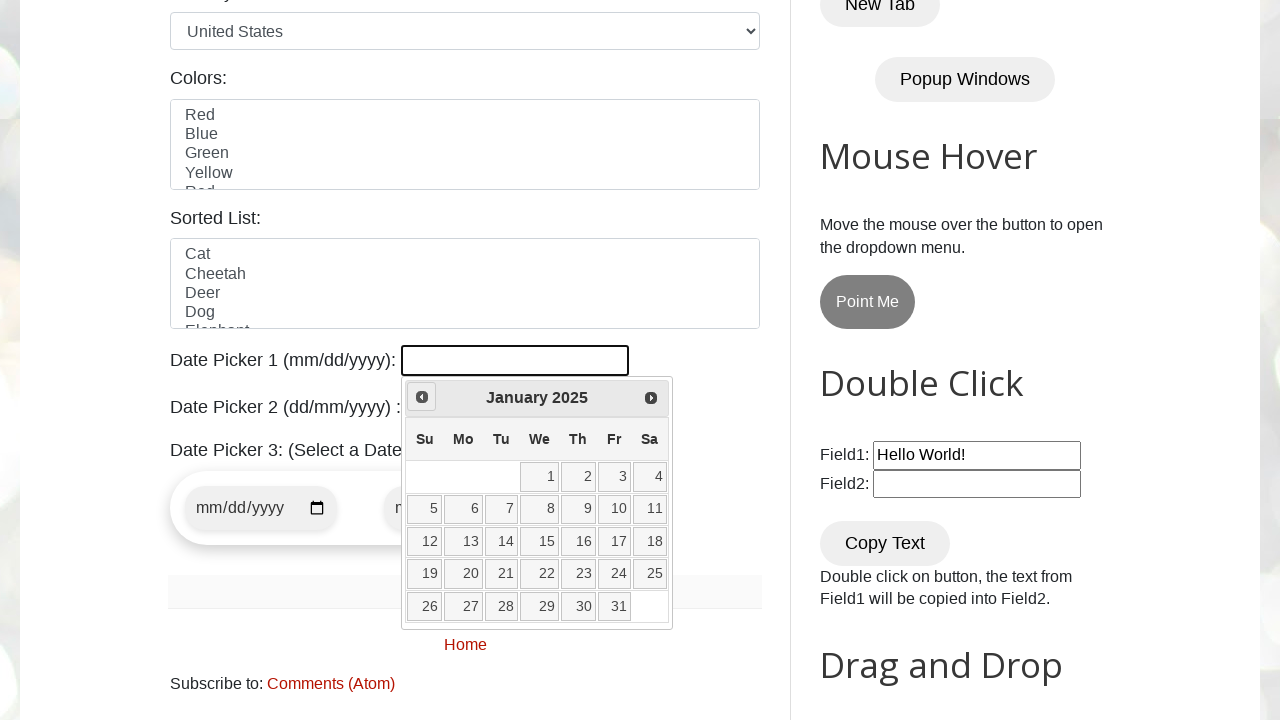

Clicked previous month button (currently at January 2025) at (422, 397) on a[data-handler='prev']
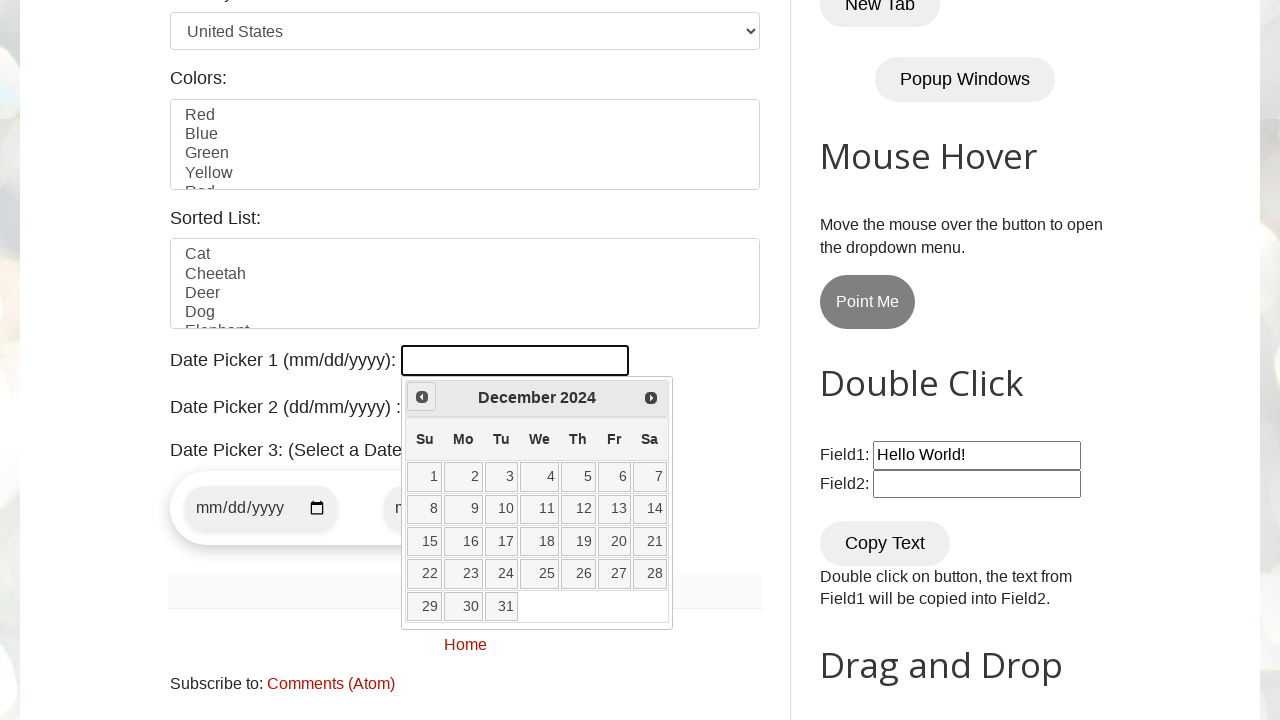

Waited for calendar to update
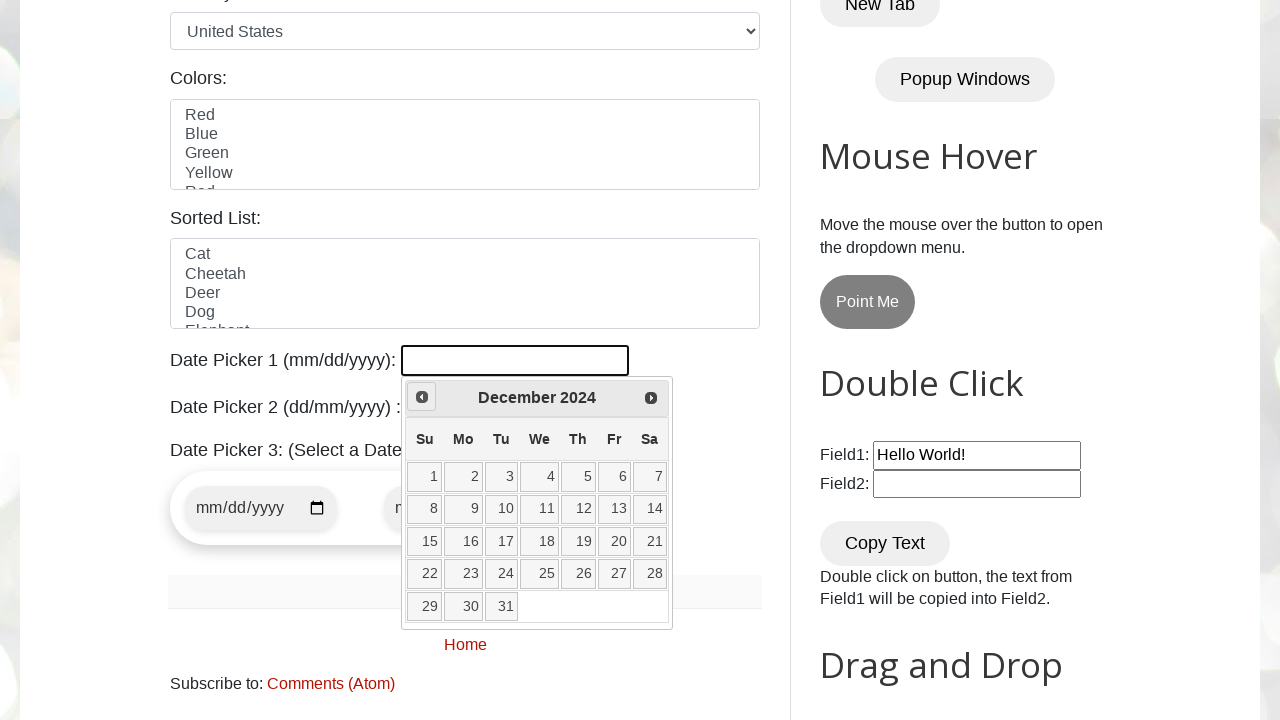

Clicked previous month button (currently at December 2024) at (422, 397) on a[data-handler='prev']
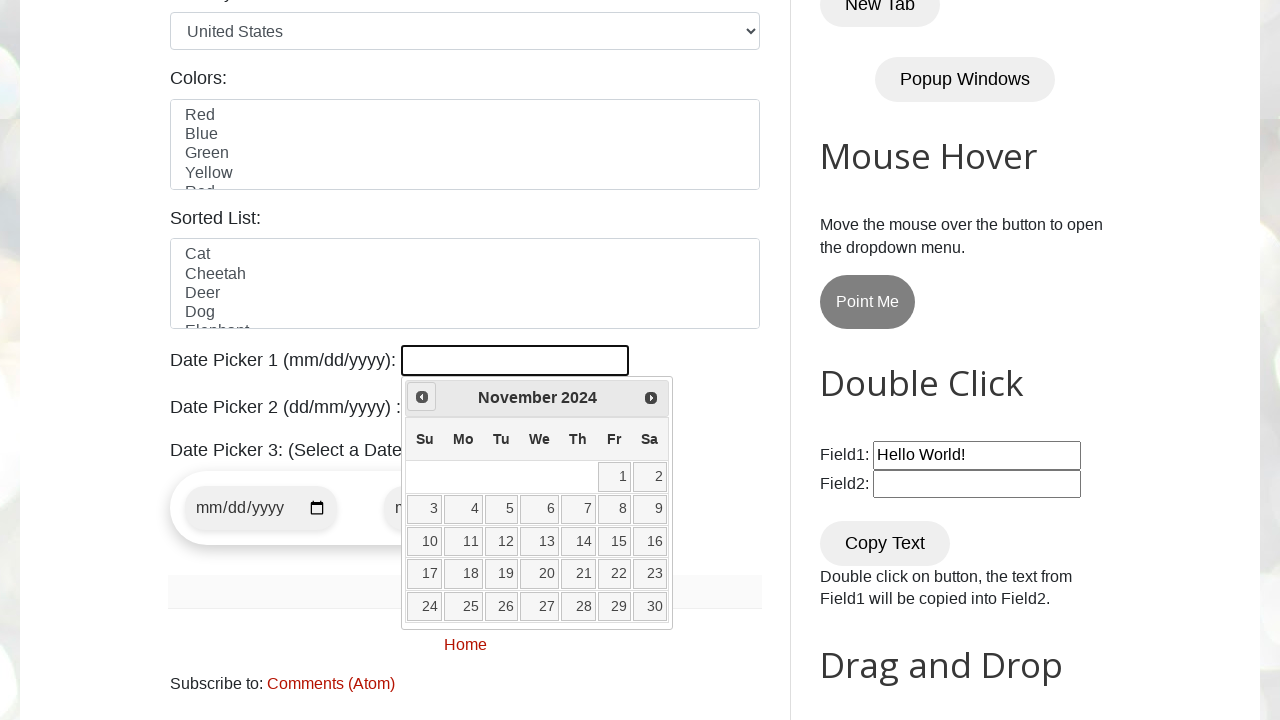

Waited for calendar to update
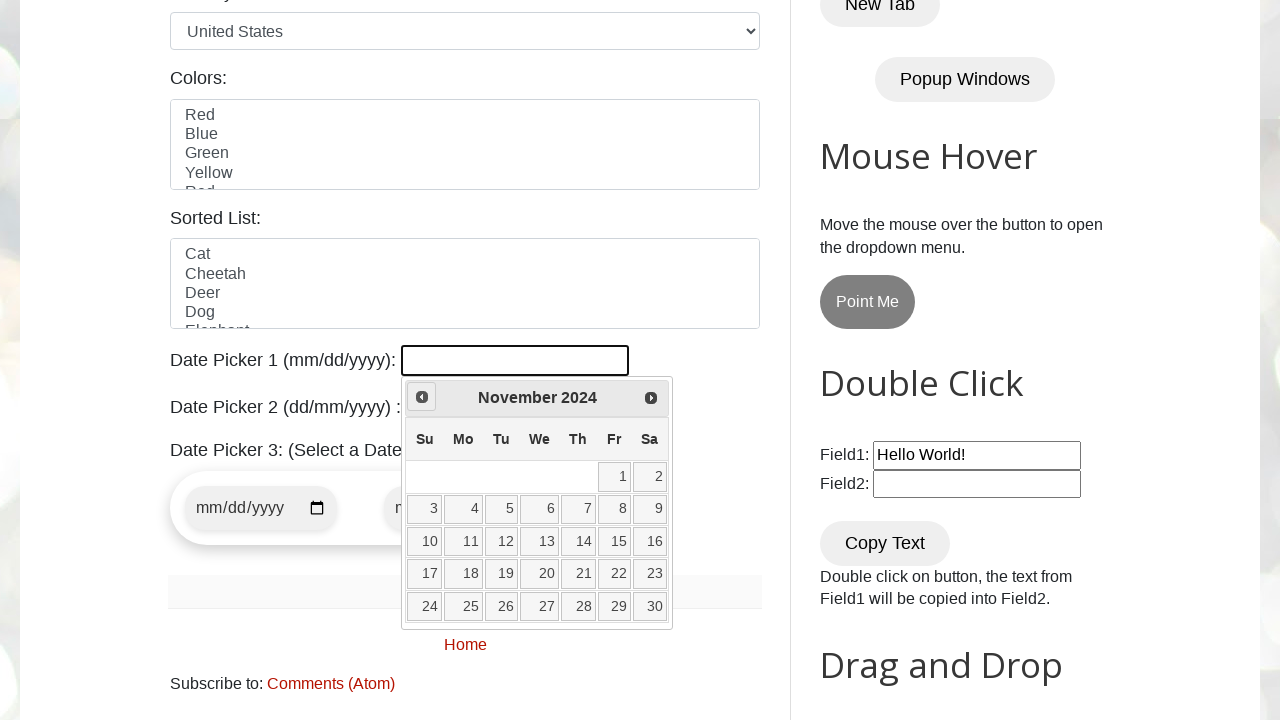

Clicked previous month button (currently at November 2024) at (422, 397) on a[data-handler='prev']
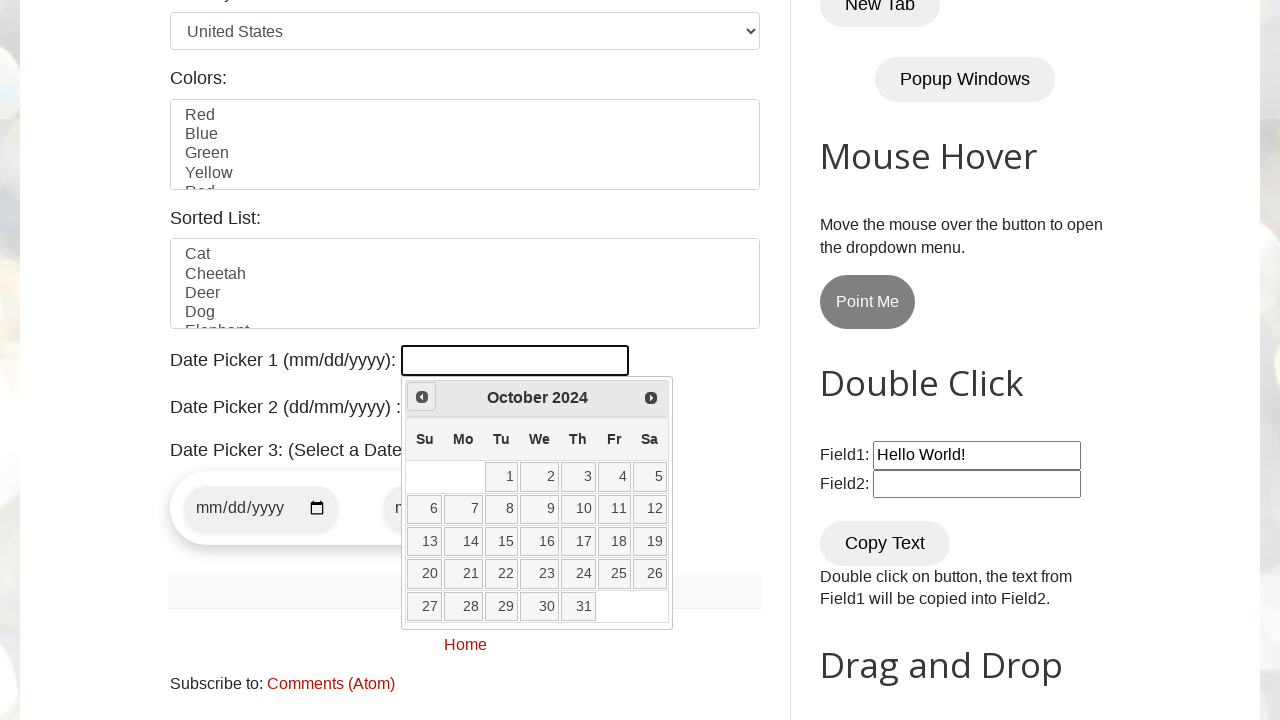

Waited for calendar to update
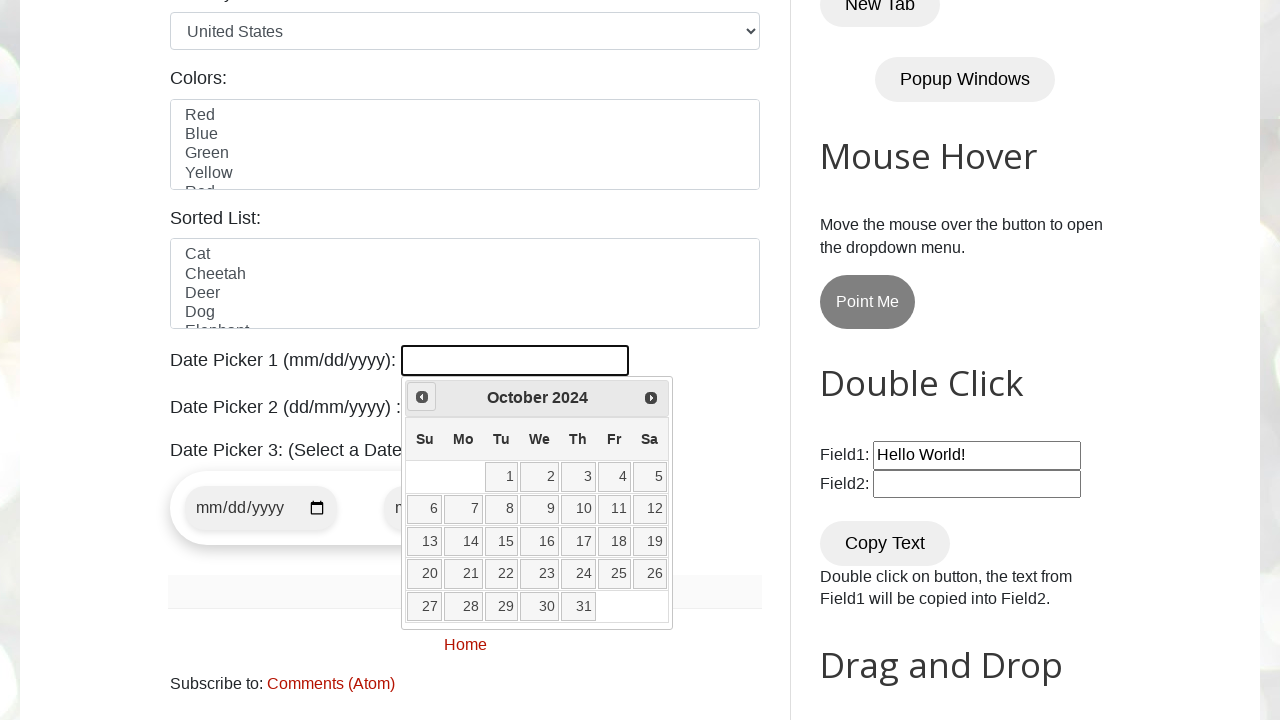

Clicked previous month button (currently at October 2024) at (422, 397) on a[data-handler='prev']
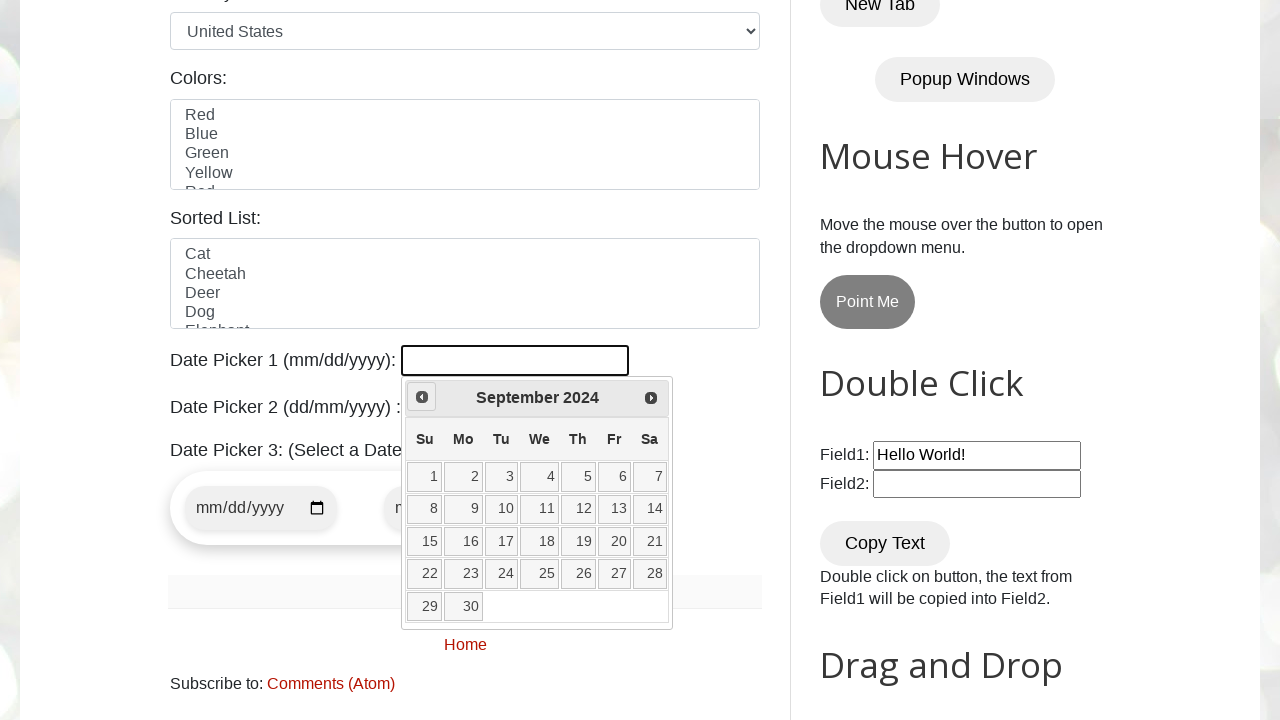

Waited for calendar to update
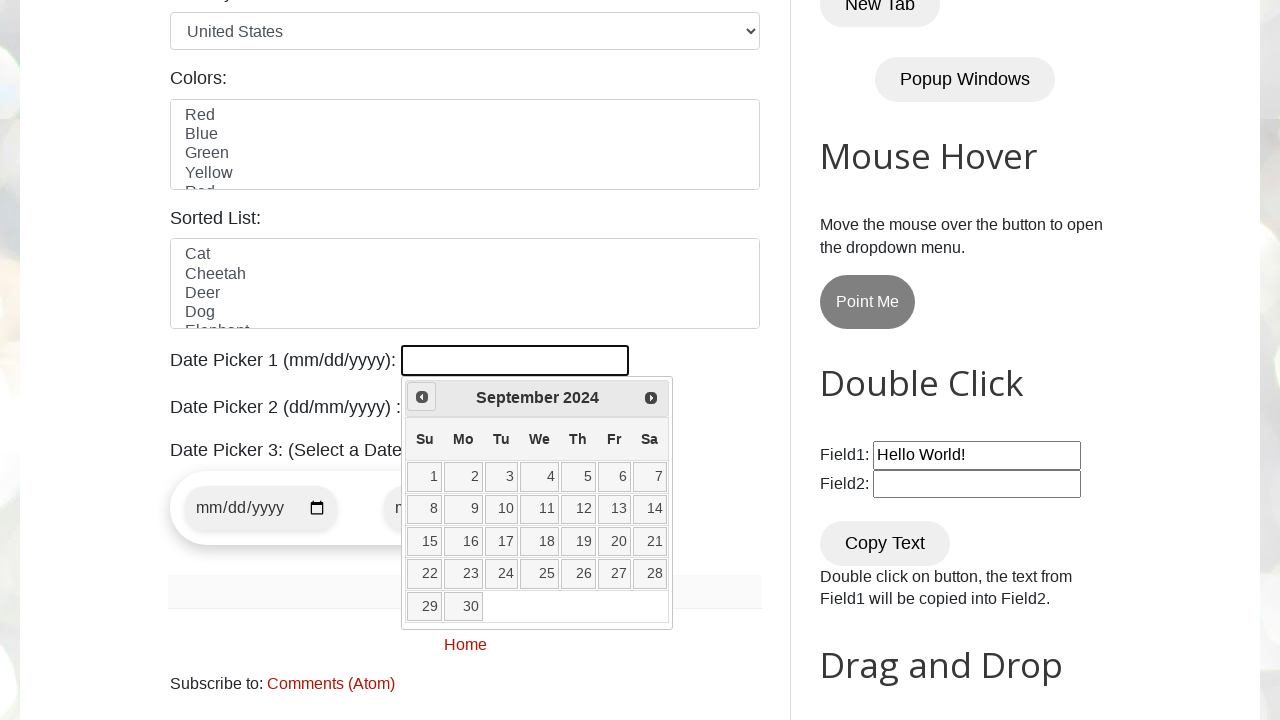

Clicked previous month button (currently at September 2024) at (422, 397) on a[data-handler='prev']
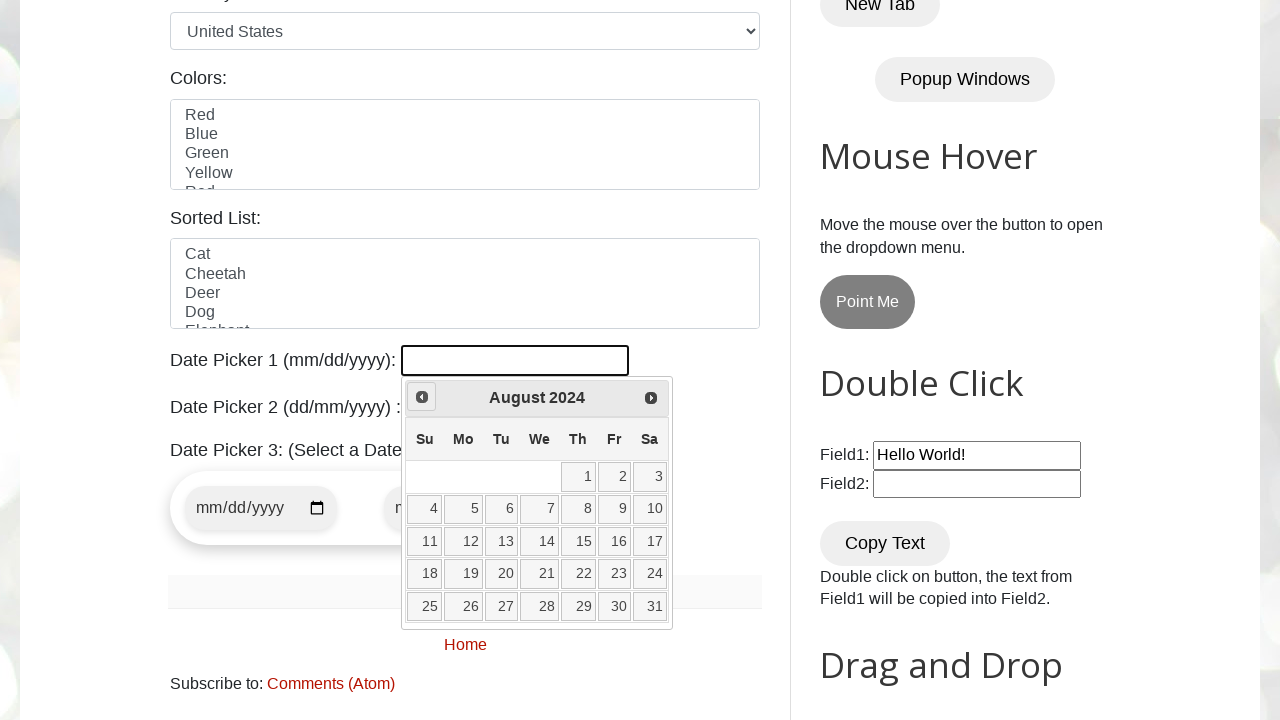

Waited for calendar to update
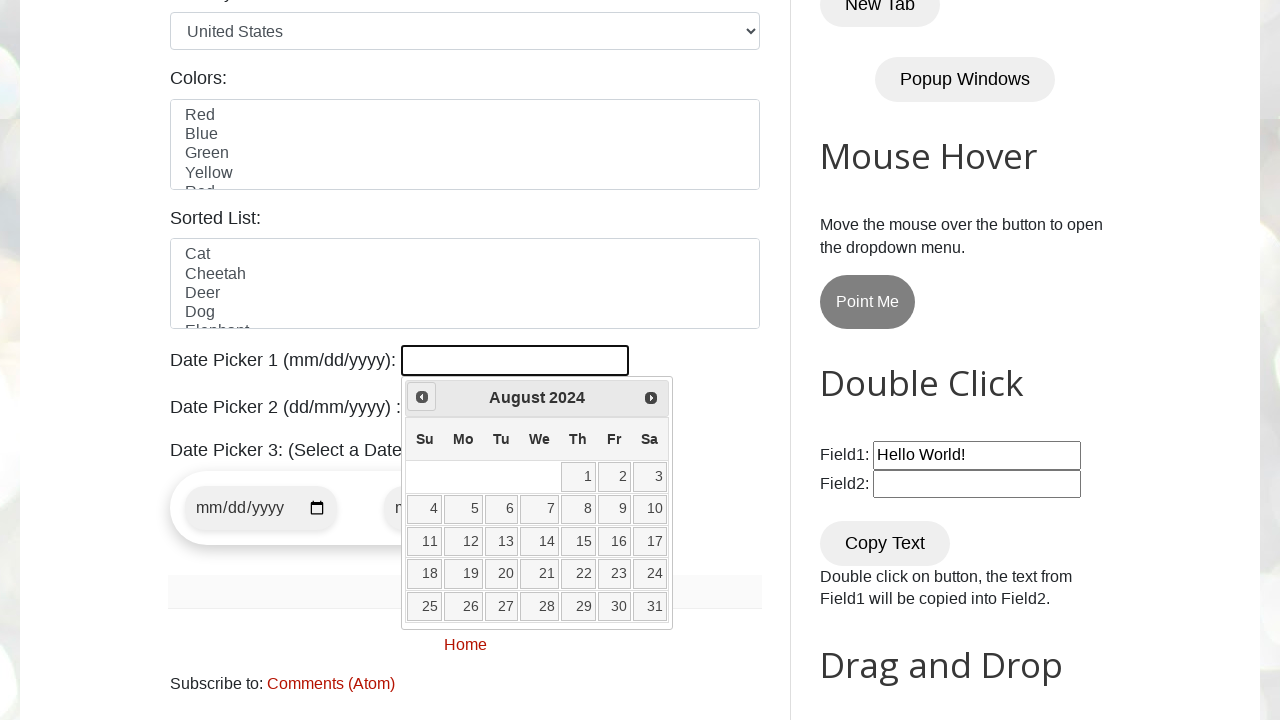

Clicked previous month button (currently at August 2024) at (422, 397) on a[data-handler='prev']
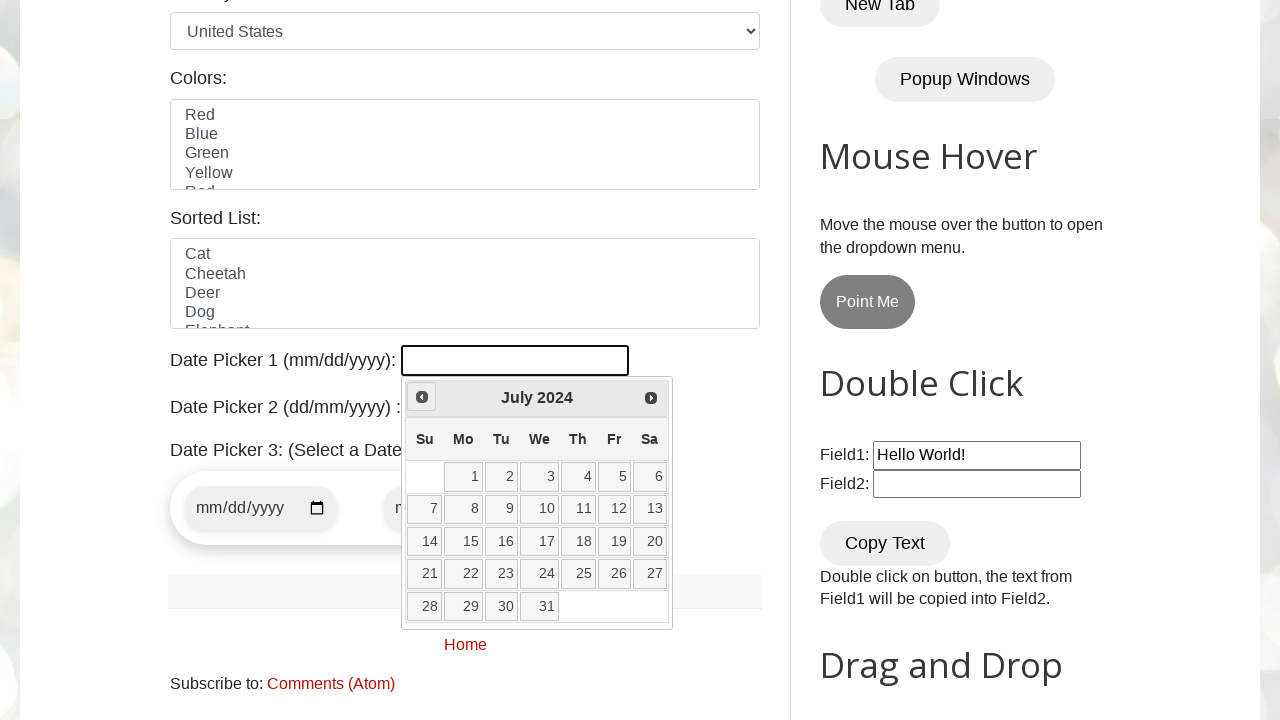

Waited for calendar to update
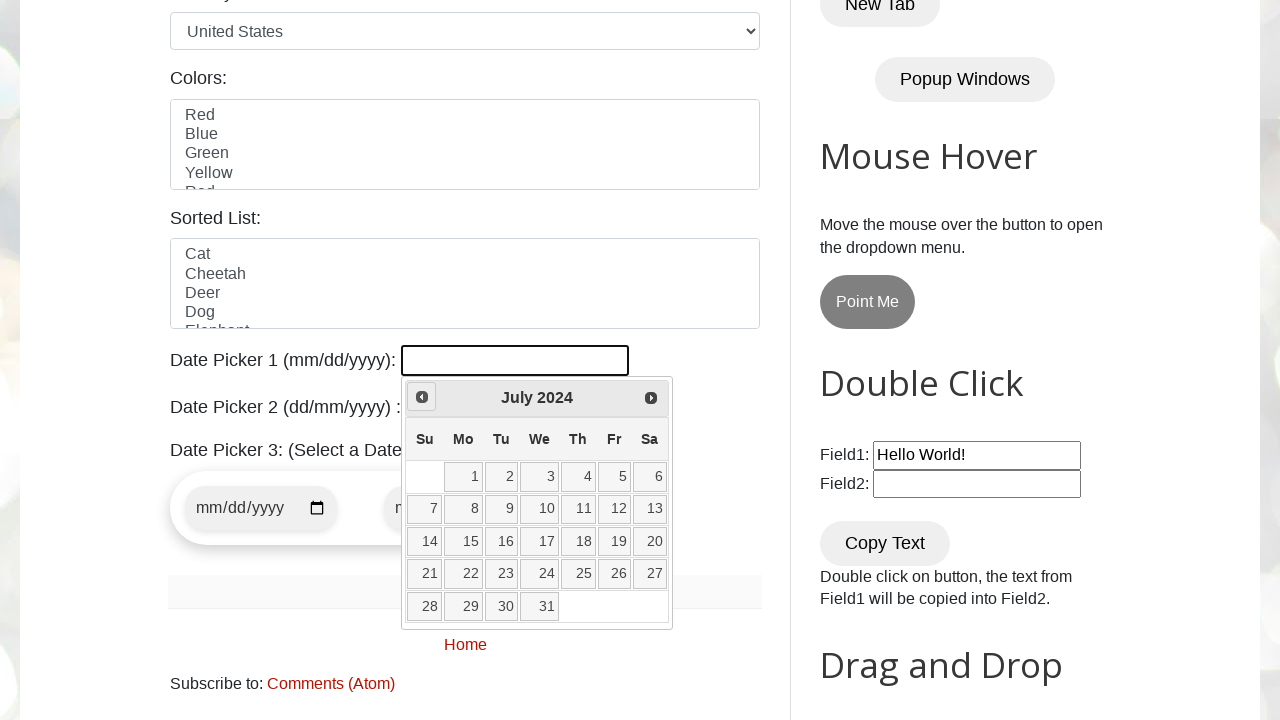

Clicked previous month button (currently at July 2024) at (422, 397) on a[data-handler='prev']
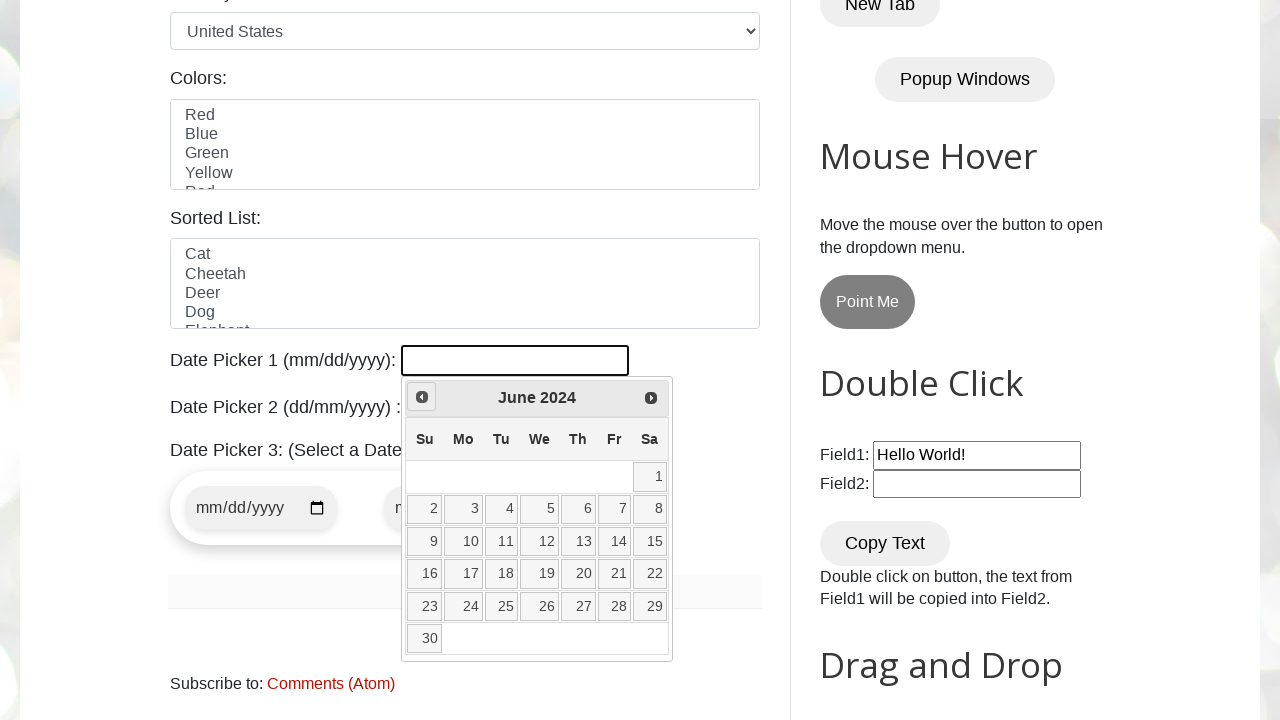

Waited for calendar to update
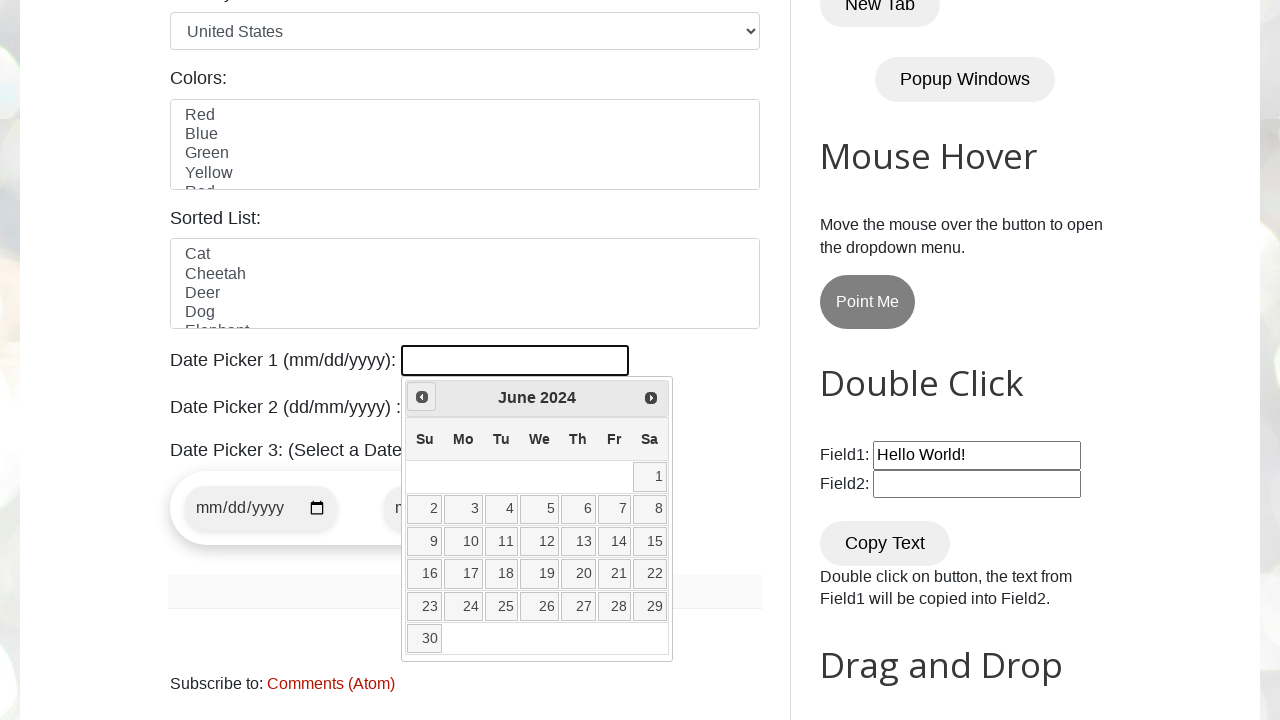

Clicked previous month button (currently at June 2024) at (422, 397) on a[data-handler='prev']
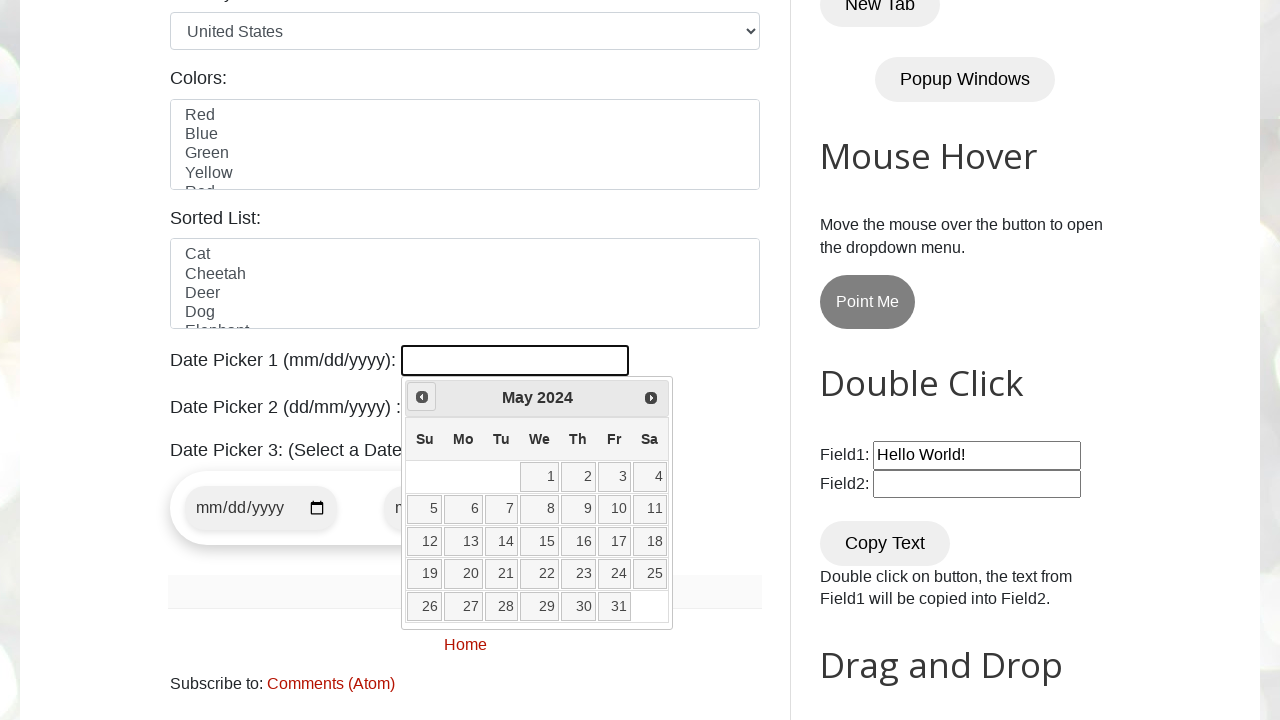

Waited for calendar to update
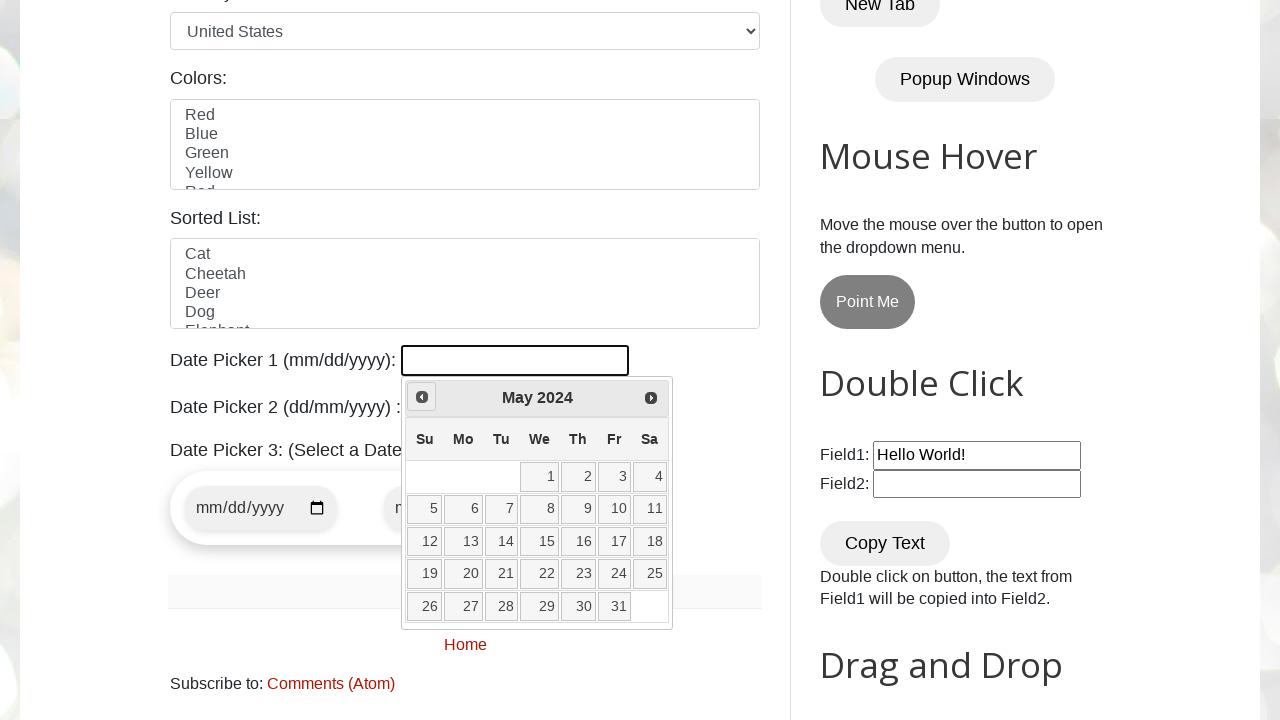

Reached target month/year: May 2024
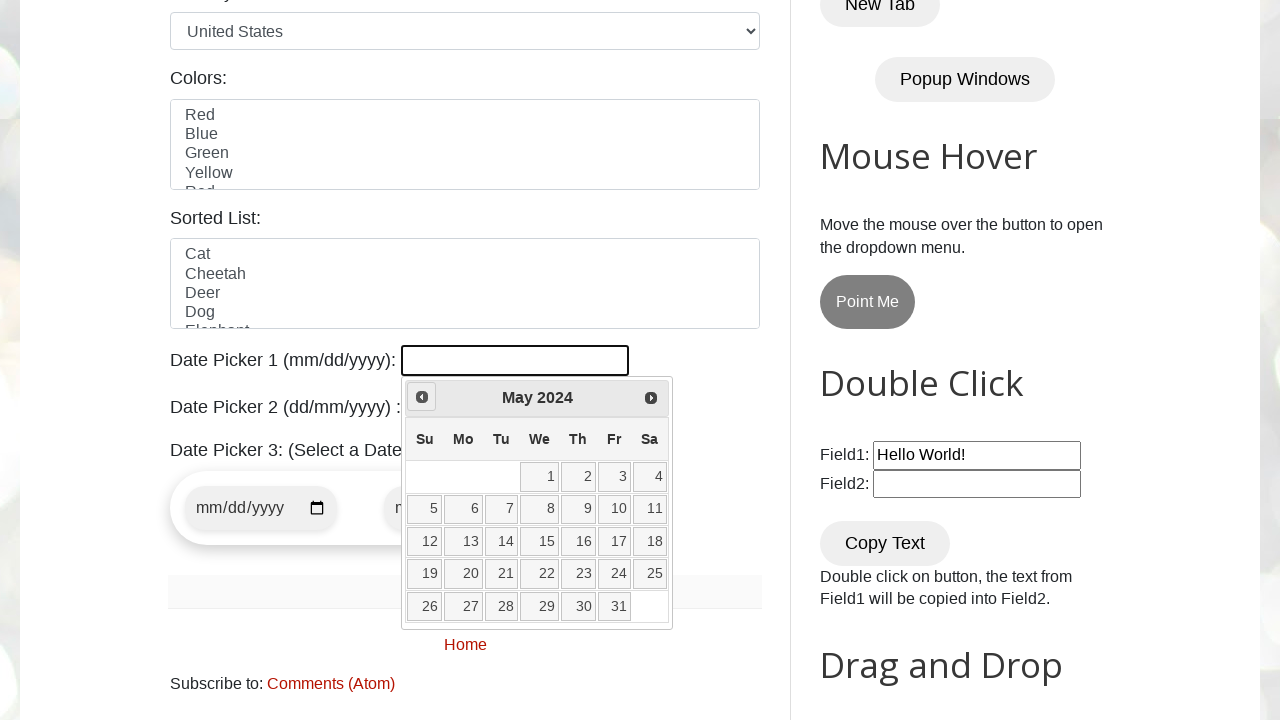

Selected day 3 from the calendar at (614, 477) on xpath=//td[@data-handler='selectDay']/a[text()='3']
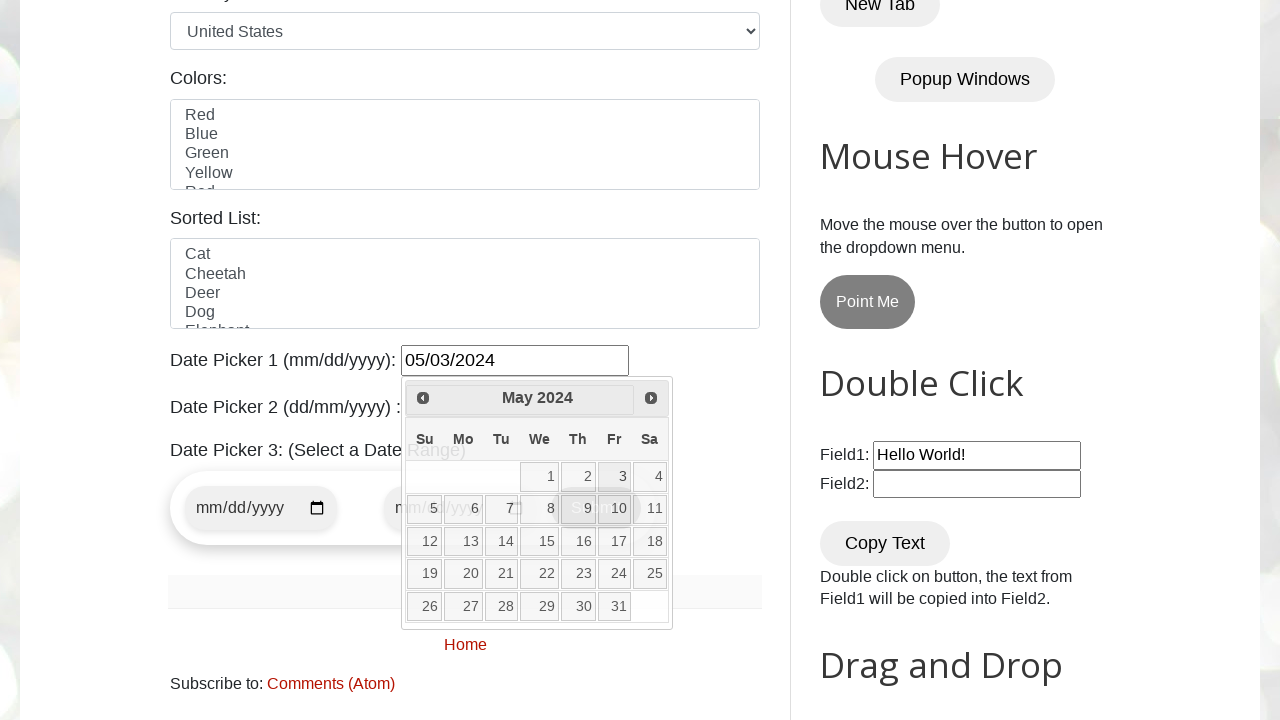

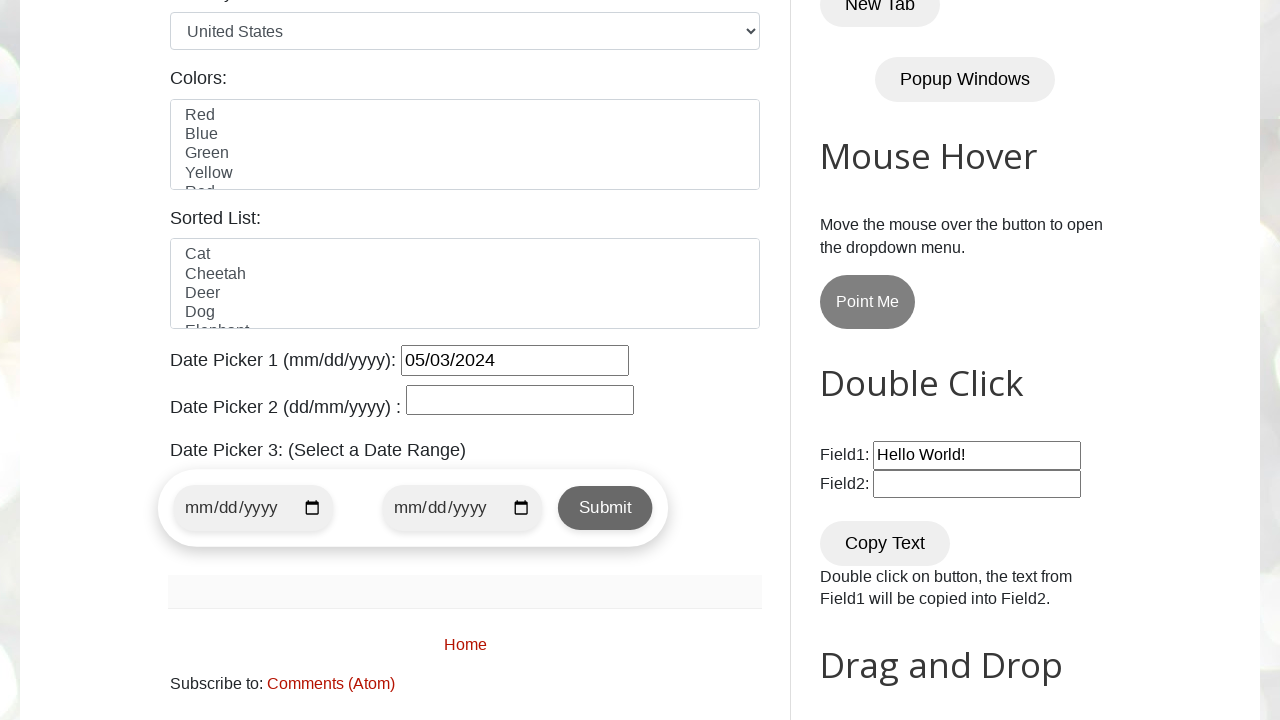